Automates Cookie Clicker game by clicking the main cookie, purchasing products and upgrades when available

Starting URL: https://cookieclicker.ee/

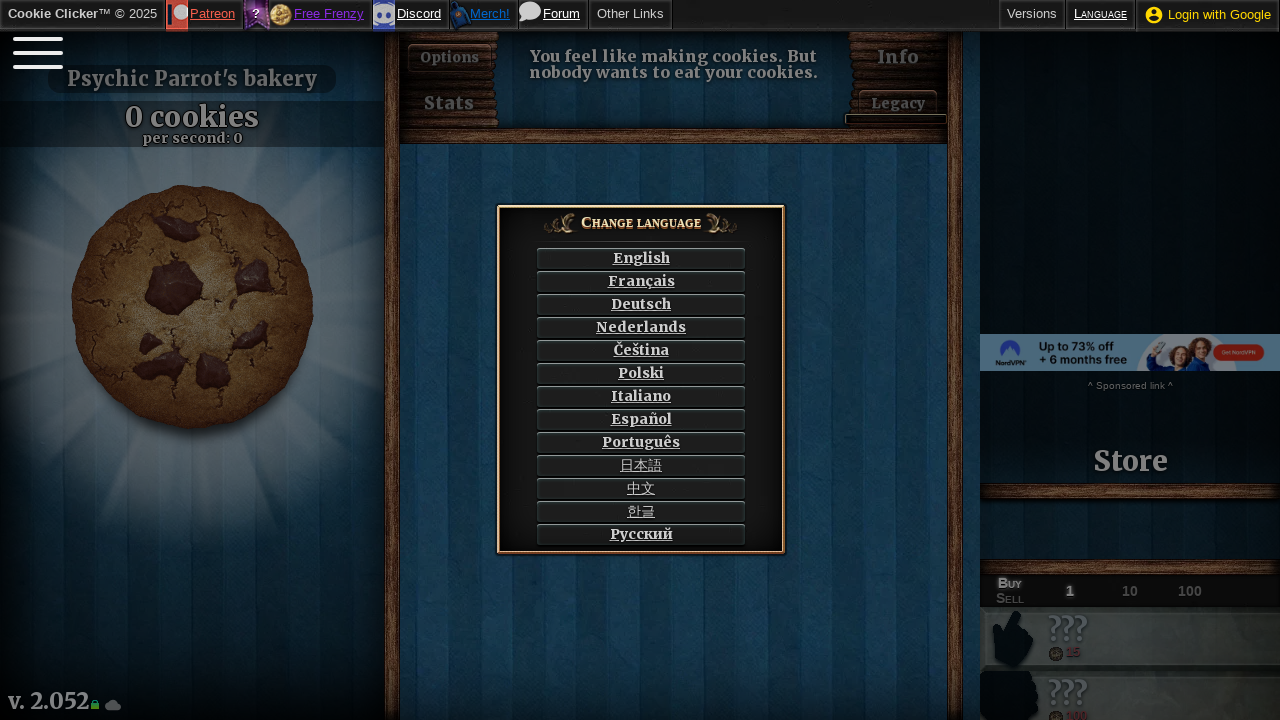

Clicked English language button at (641, 258) on text=English
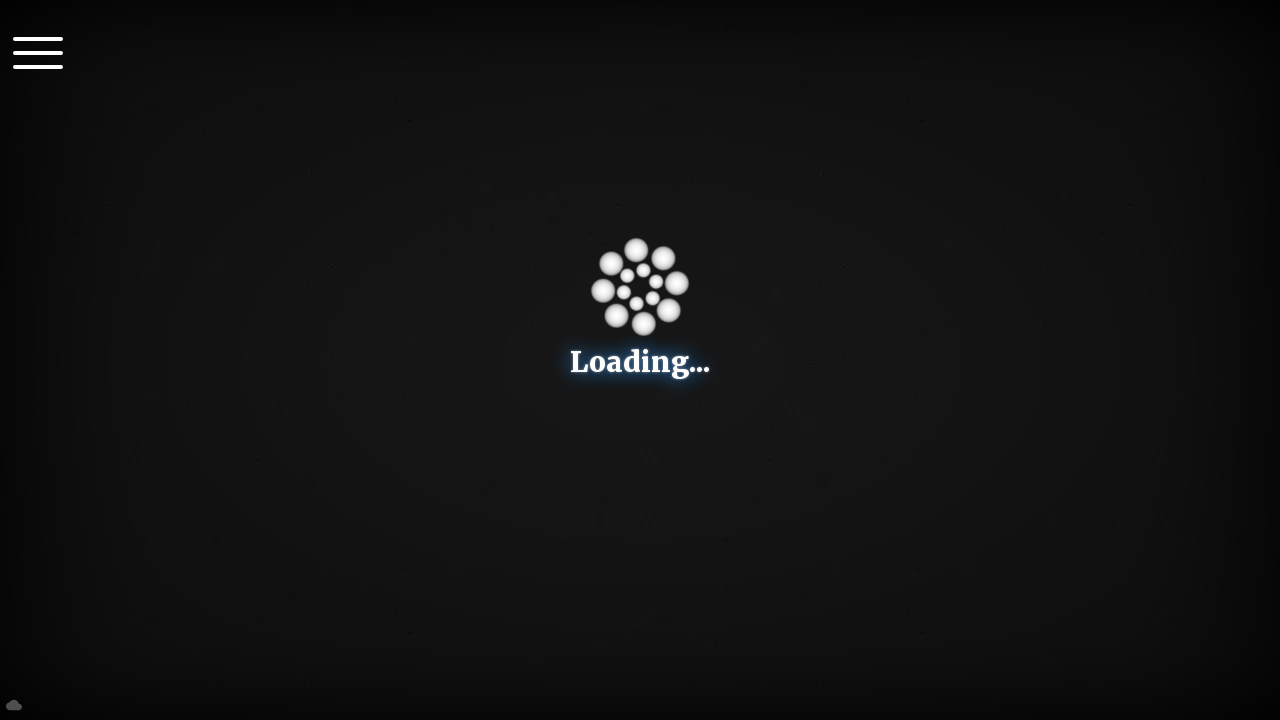

Game loaded - main cookie element found
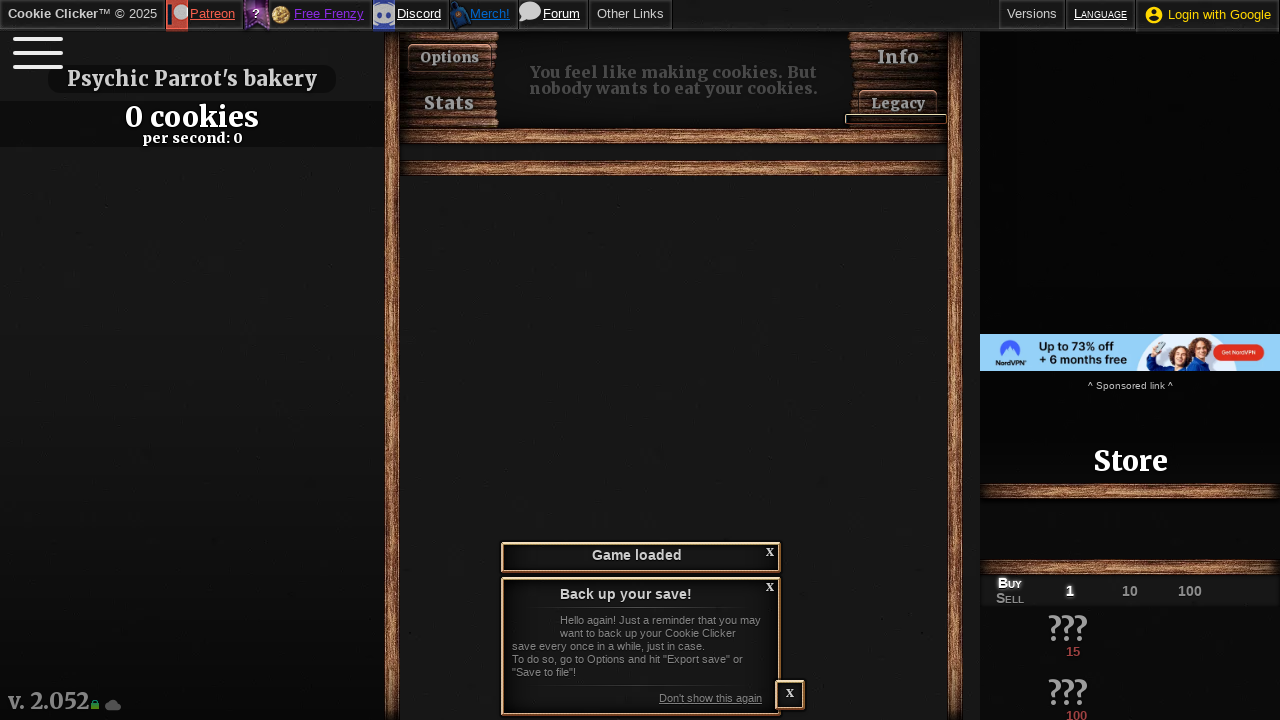

Clicked main cookie at (192, 307) on #bigCookie
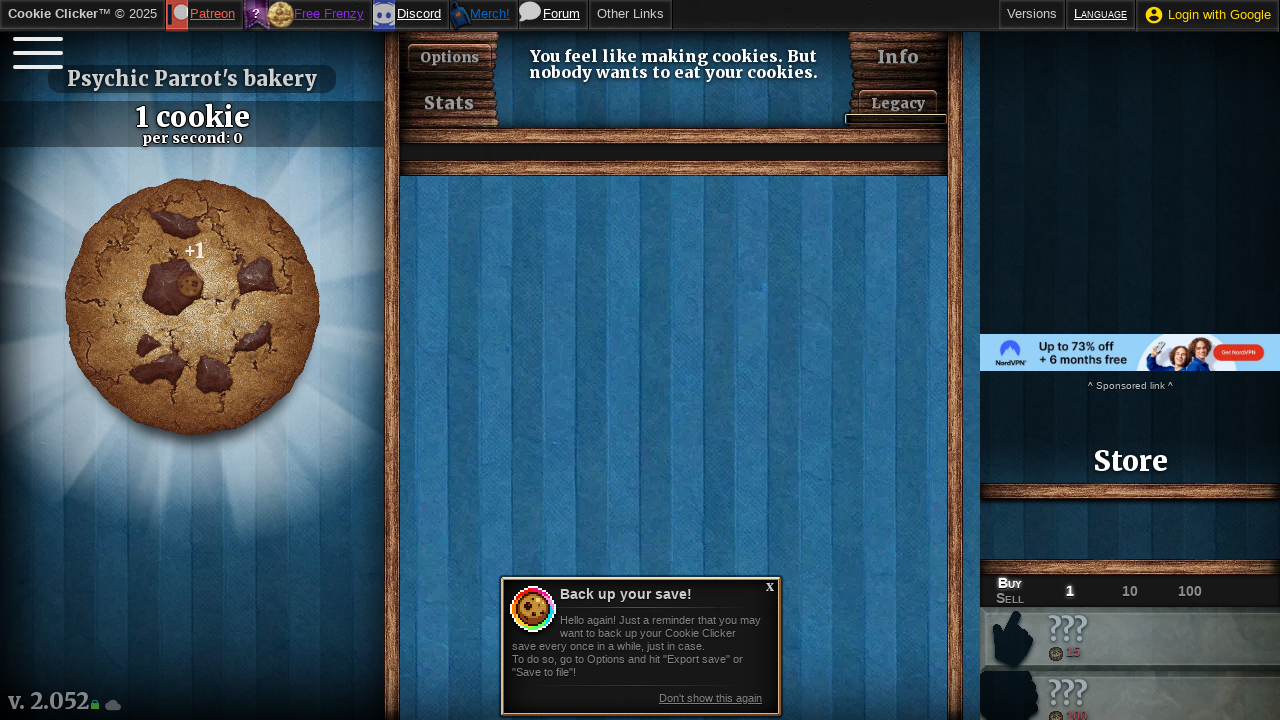

Clicked main cookie at (192, 307) on #bigCookie
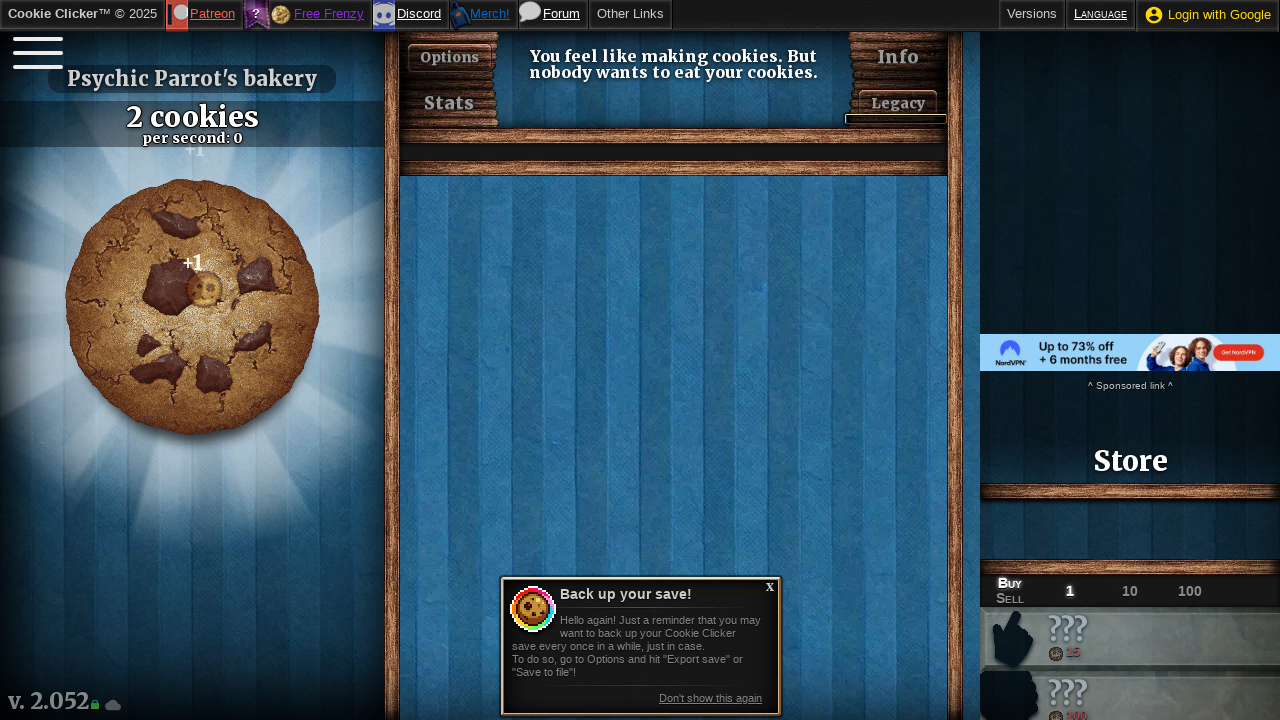

Clicked main cookie at (192, 307) on #bigCookie
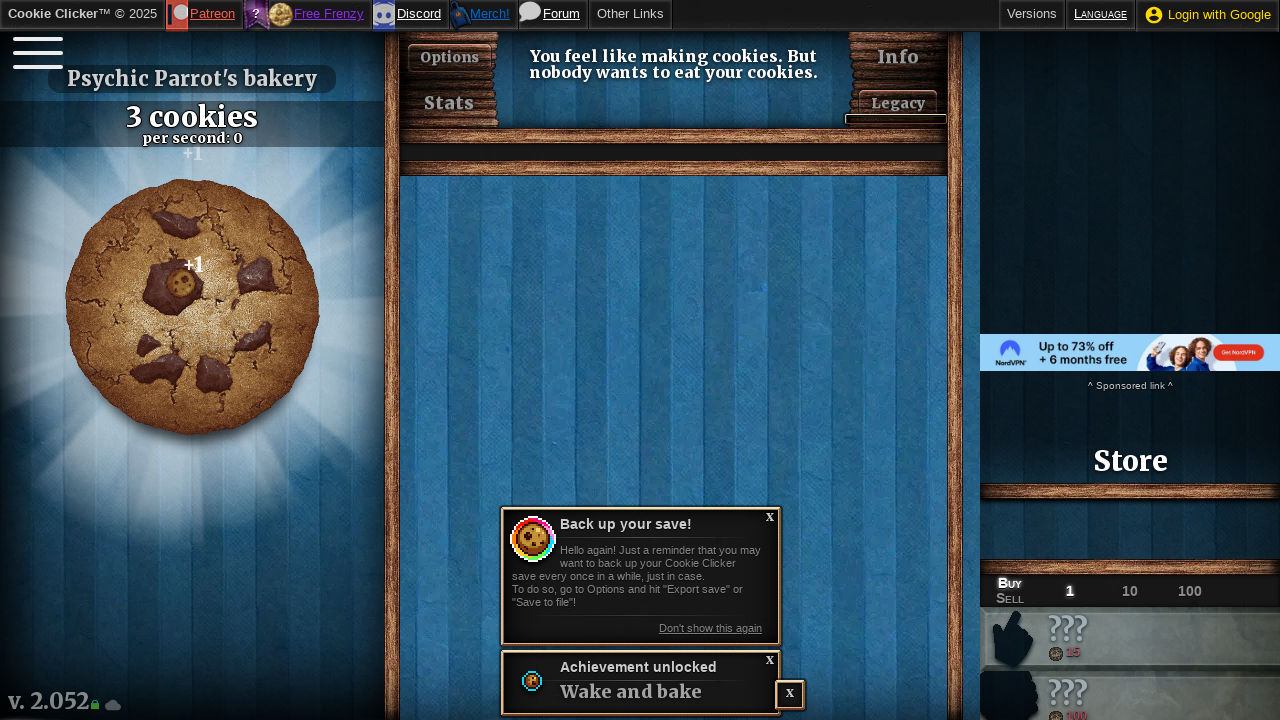

Clicked main cookie at (192, 307) on #bigCookie
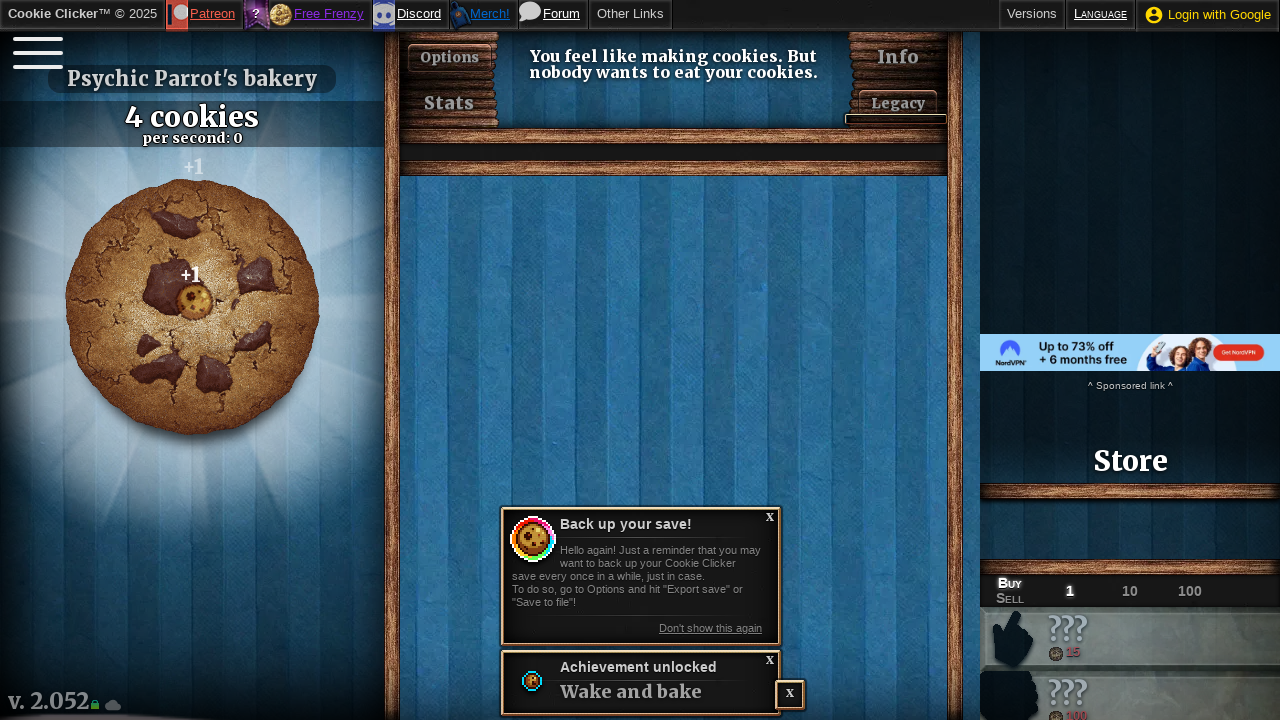

Clicked main cookie at (192, 307) on #bigCookie
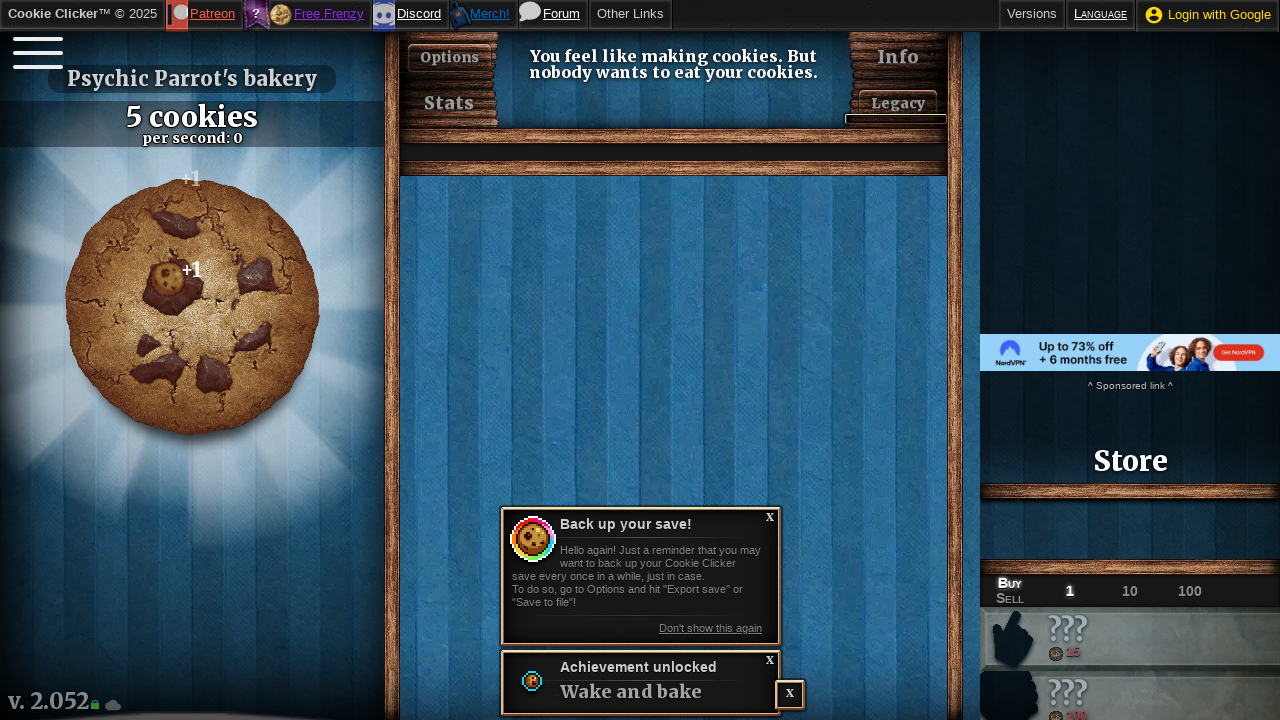

Clicked main cookie at (192, 307) on #bigCookie
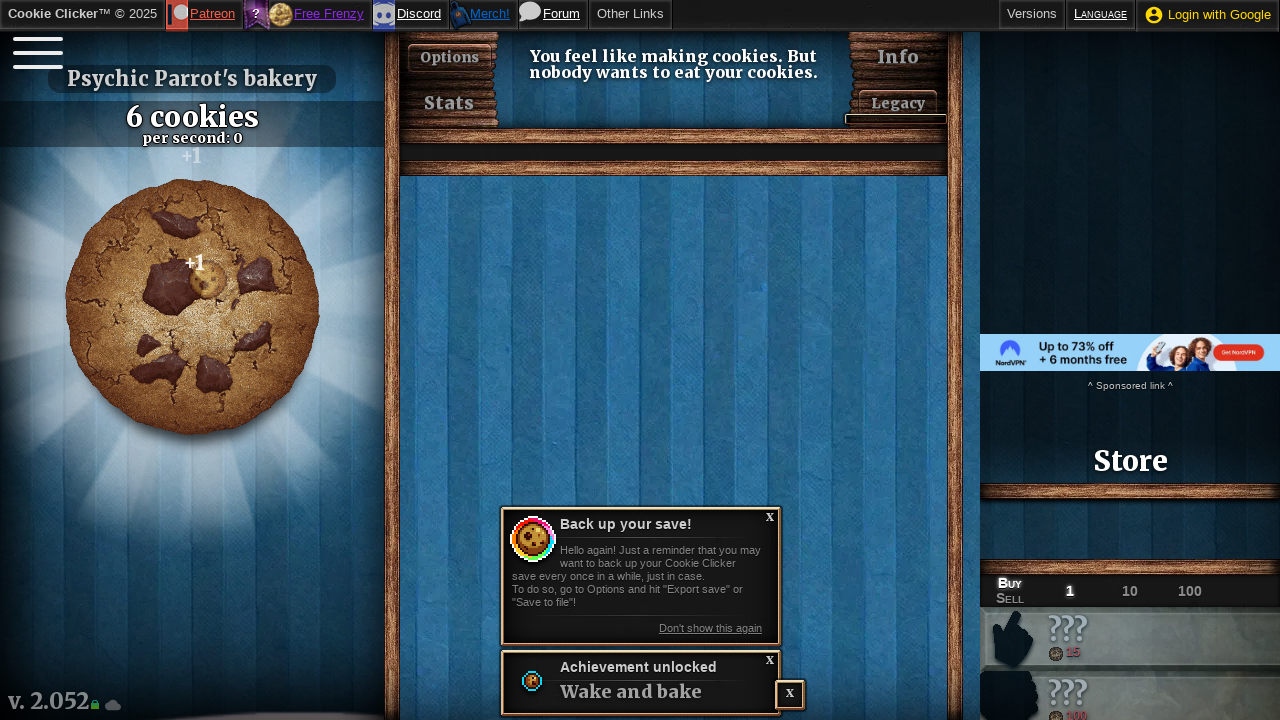

Clicked main cookie at (192, 307) on #bigCookie
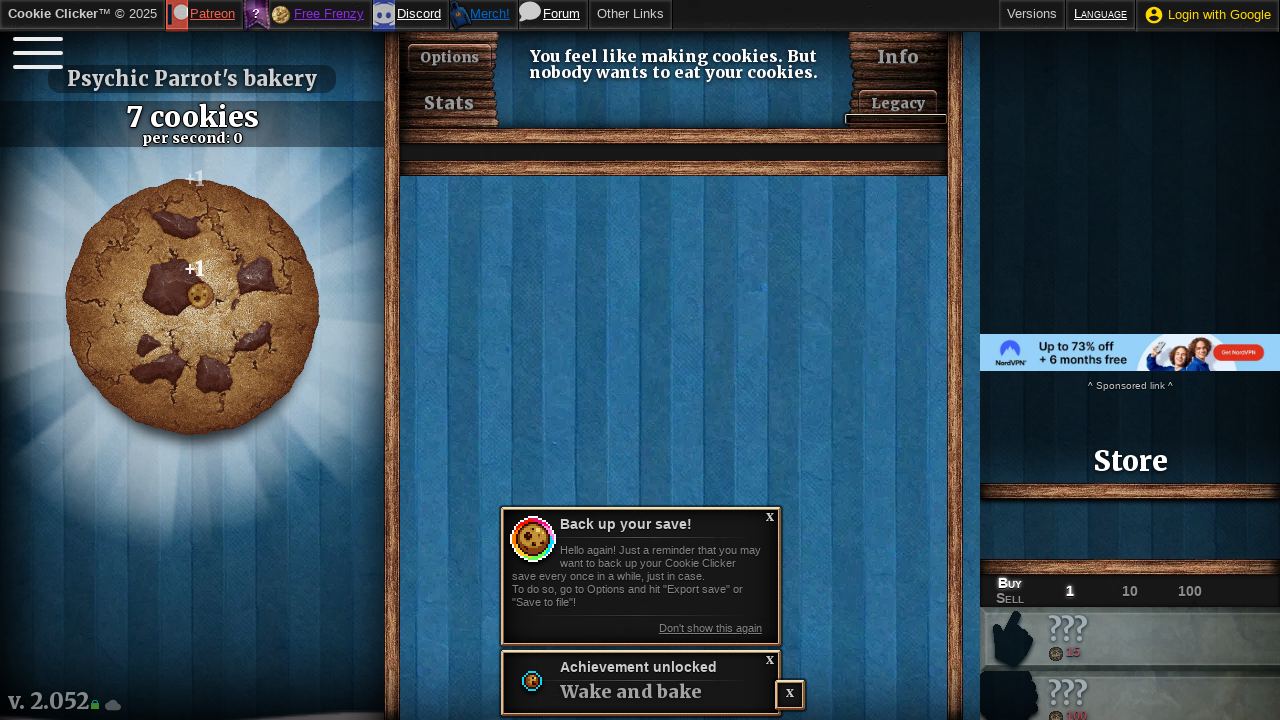

Clicked main cookie at (192, 307) on #bigCookie
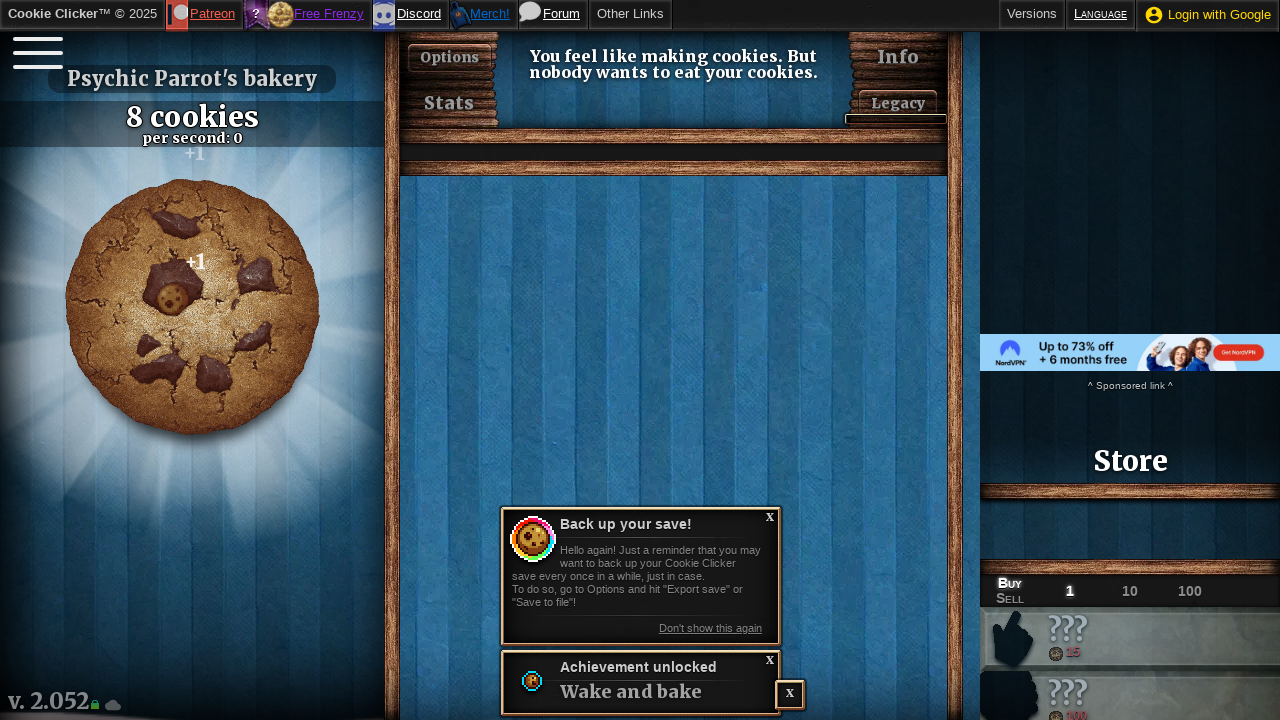

Clicked main cookie at (192, 307) on #bigCookie
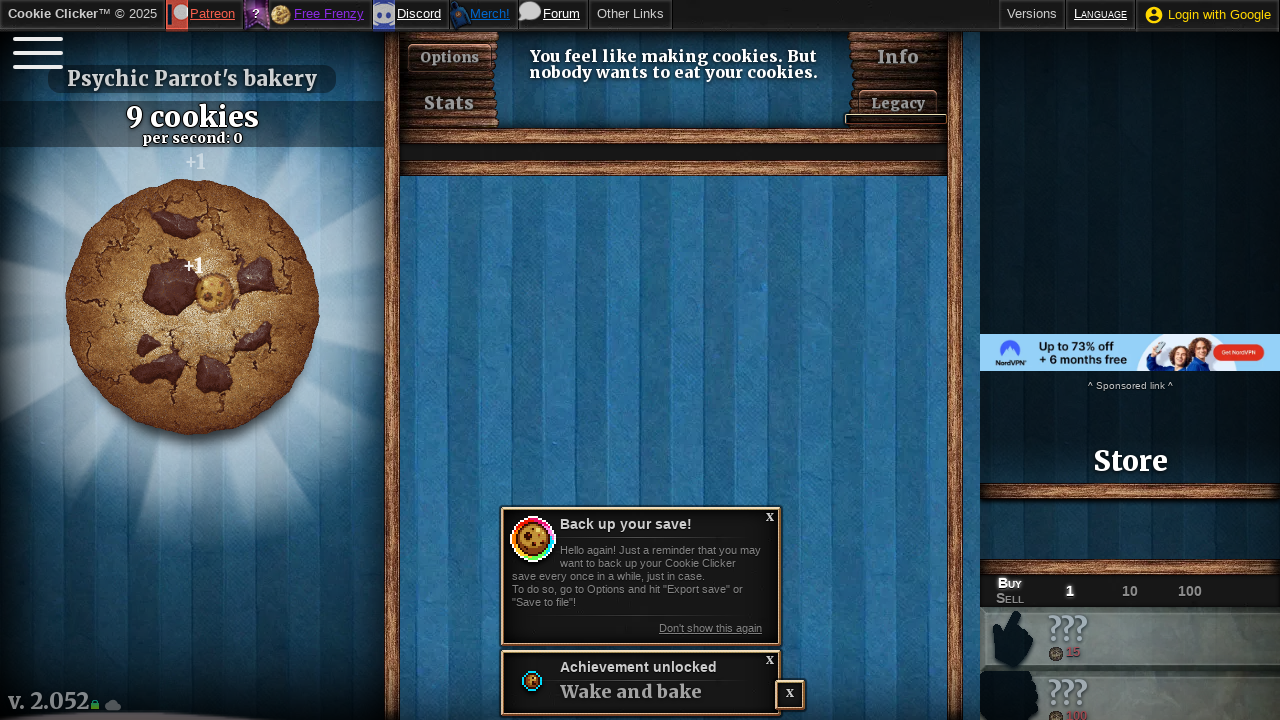

Clicked main cookie at (192, 307) on #bigCookie
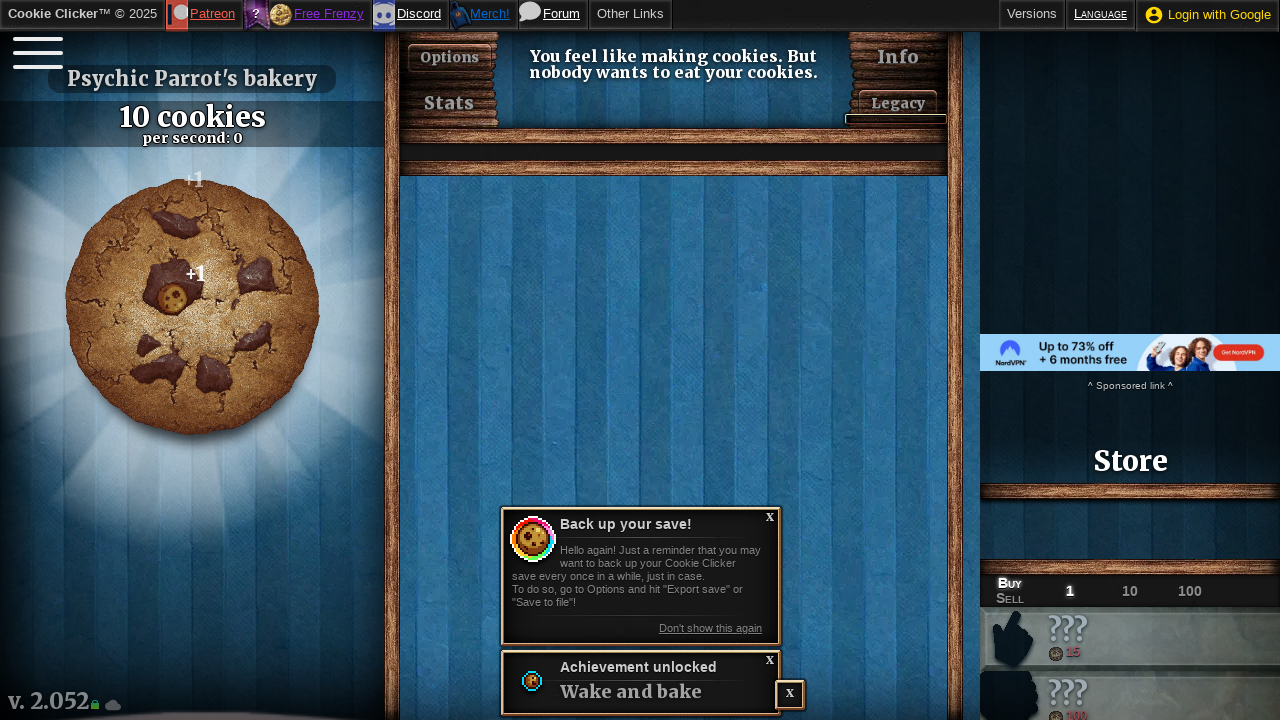

Clicked main cookie at (192, 307) on #bigCookie
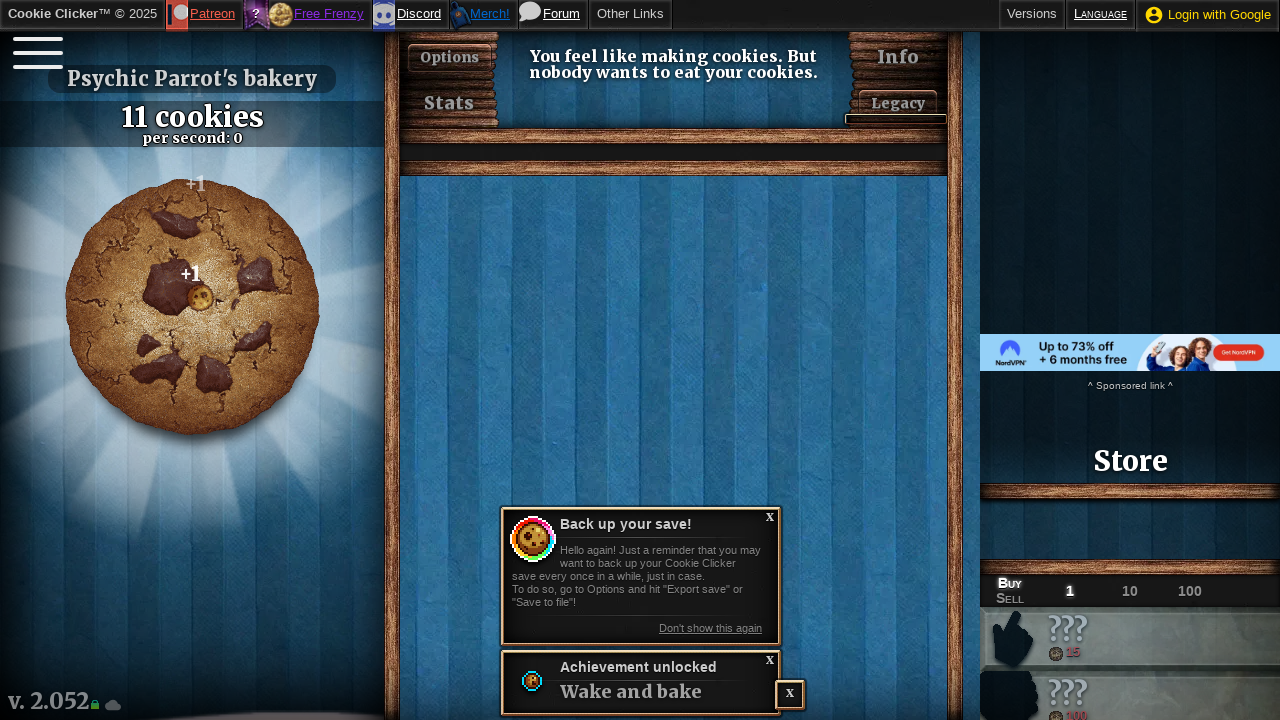

Clicked main cookie at (192, 307) on #bigCookie
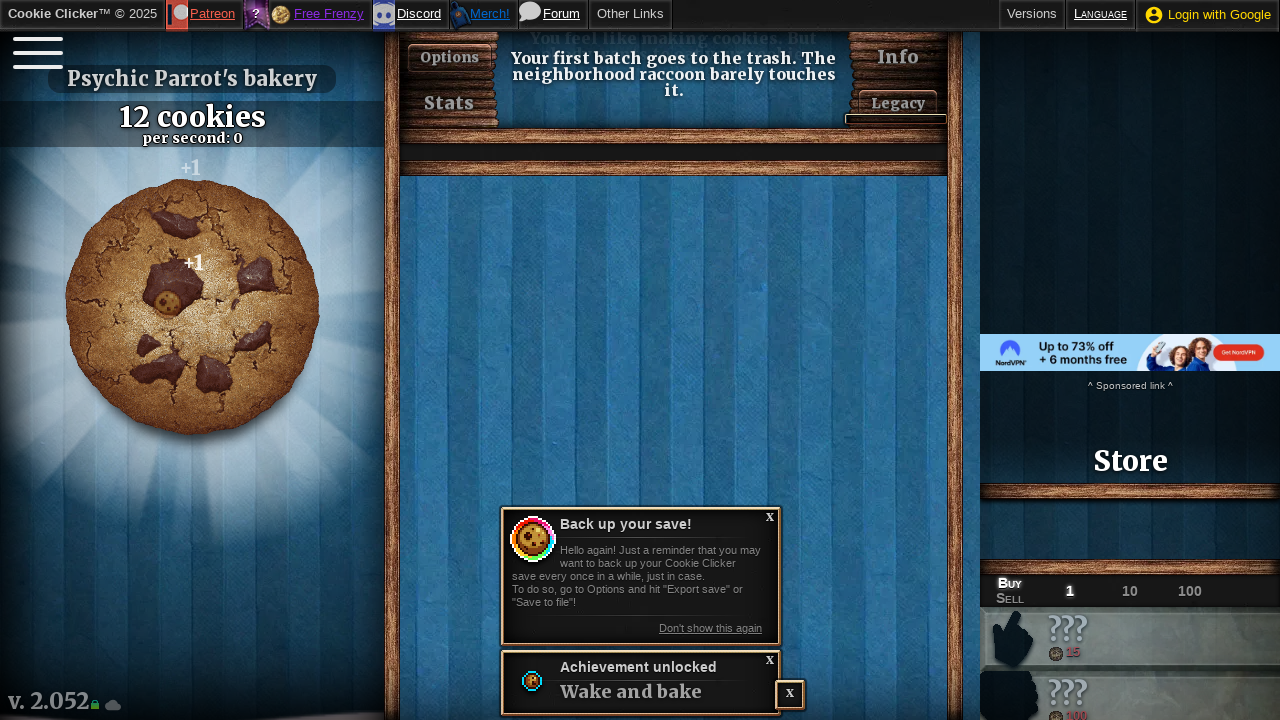

Clicked main cookie at (192, 307) on #bigCookie
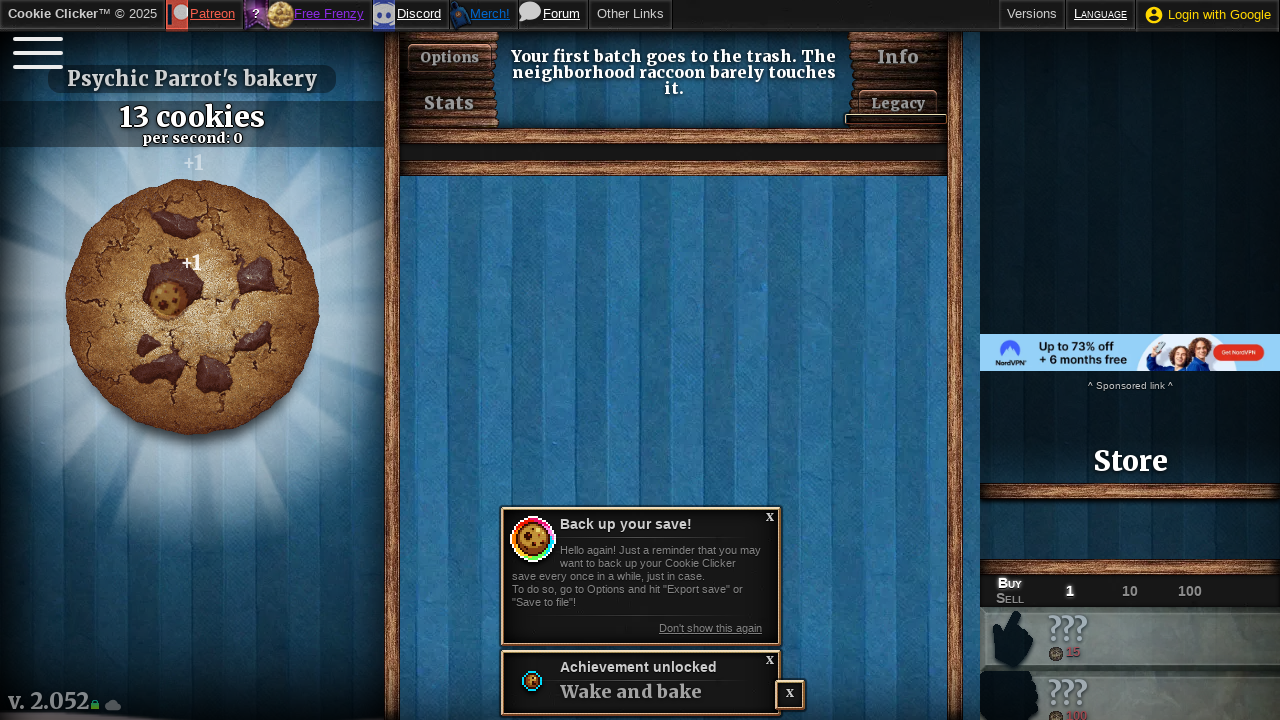

Clicked main cookie at (192, 307) on #bigCookie
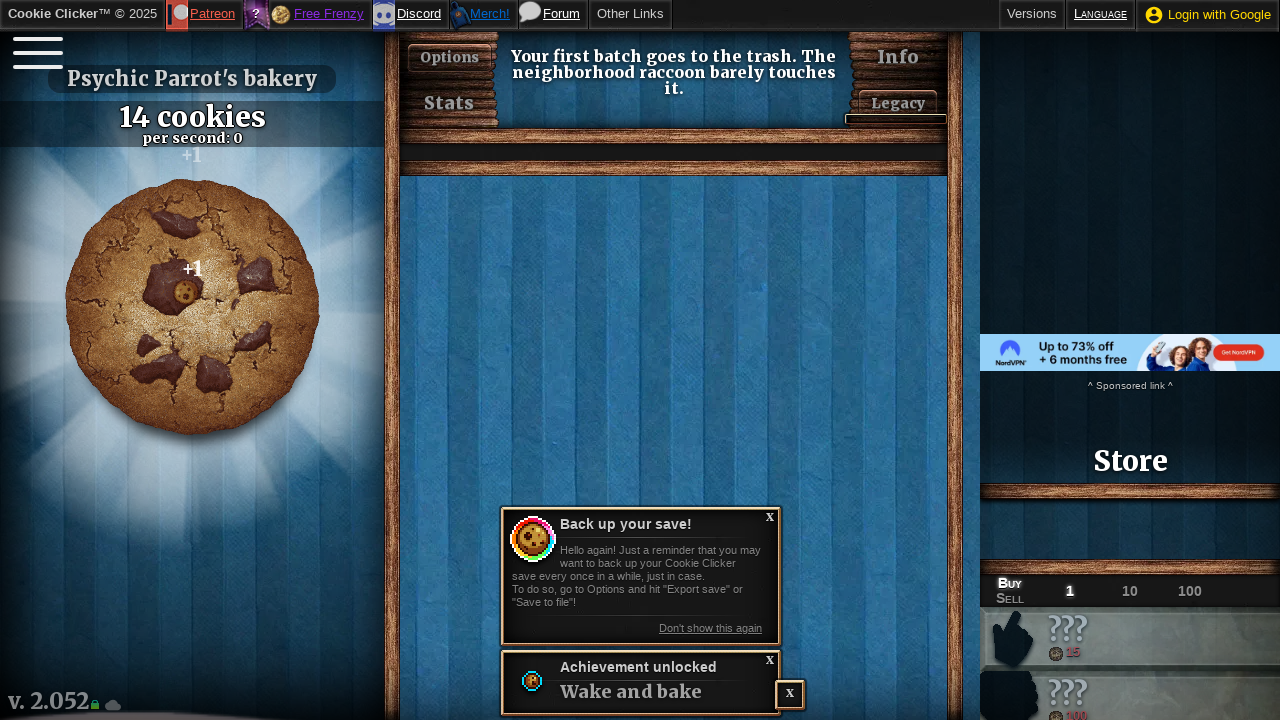

Clicked main cookie at (192, 307) on #bigCookie
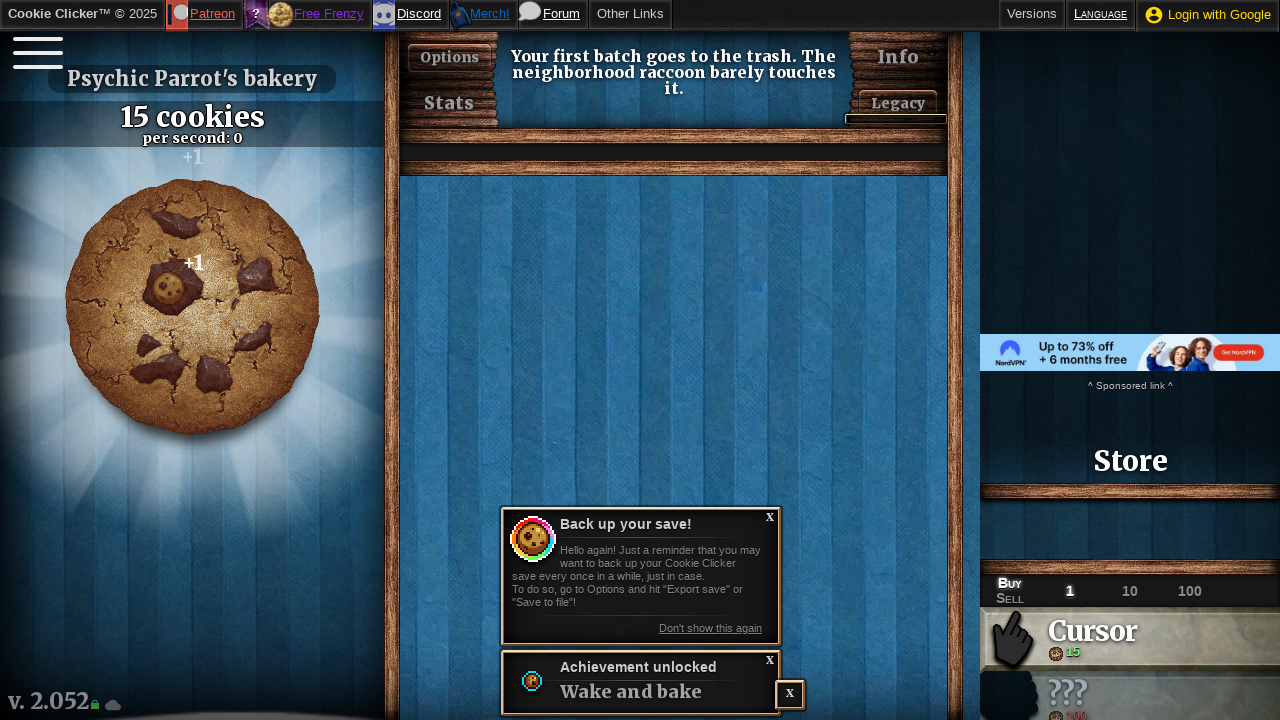

Clicked main cookie at (192, 307) on #bigCookie
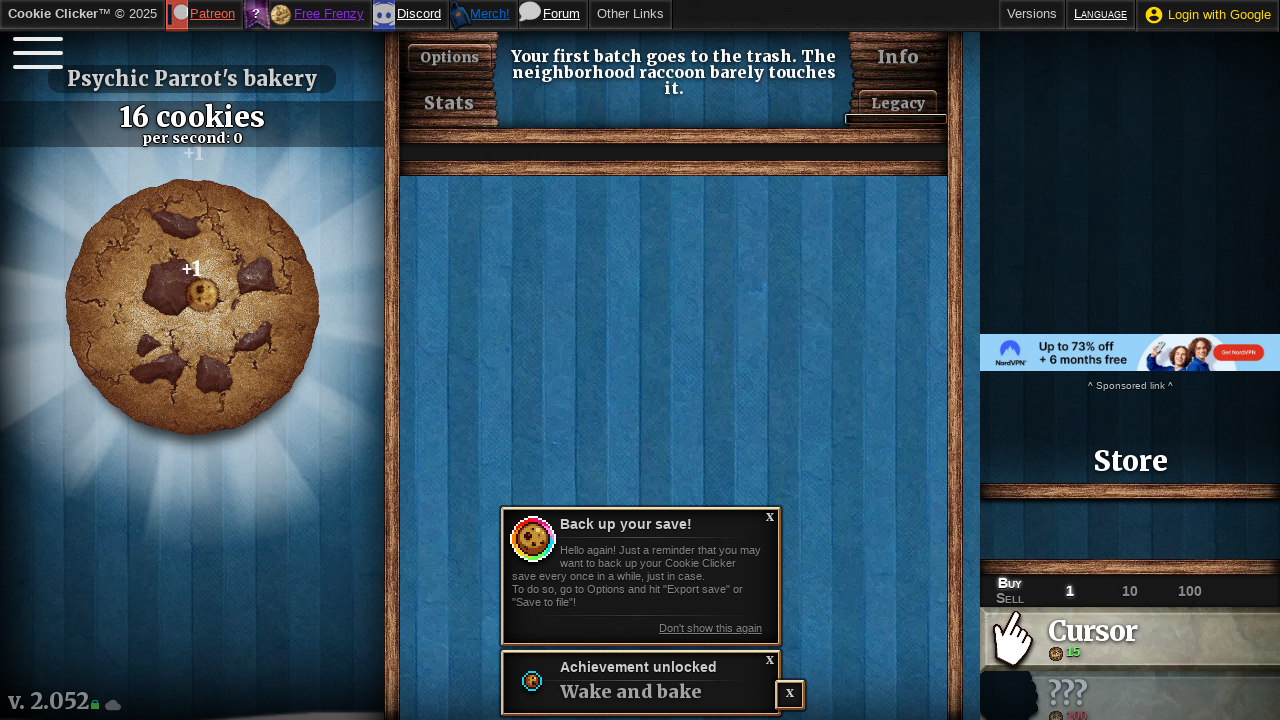

Clicked main cookie at (192, 307) on #bigCookie
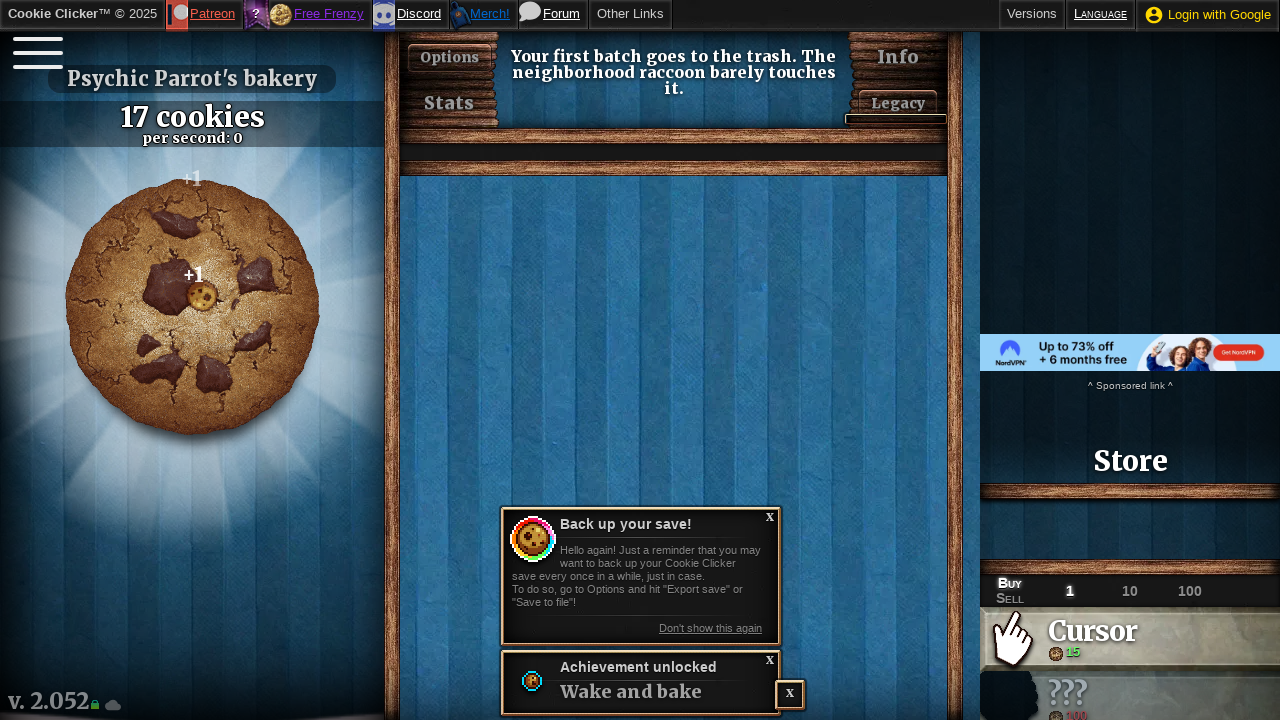

Clicked main cookie at (192, 307) on #bigCookie
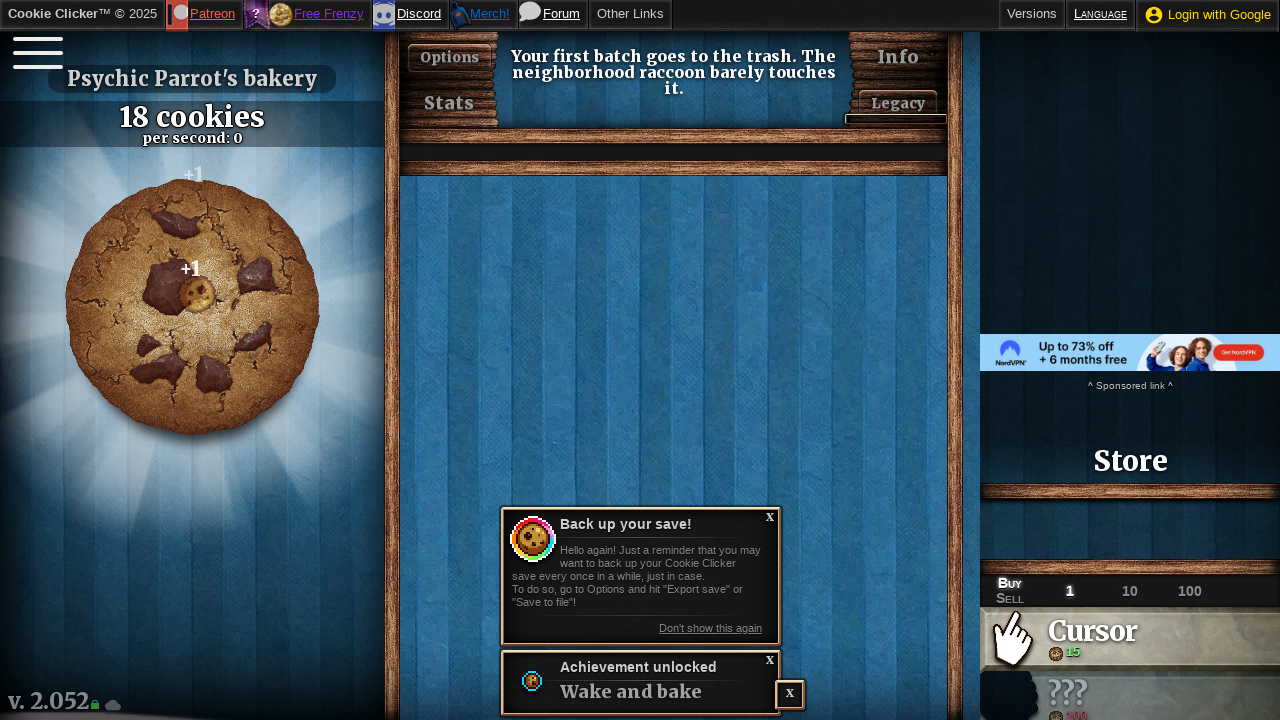

Clicked main cookie at (192, 307) on #bigCookie
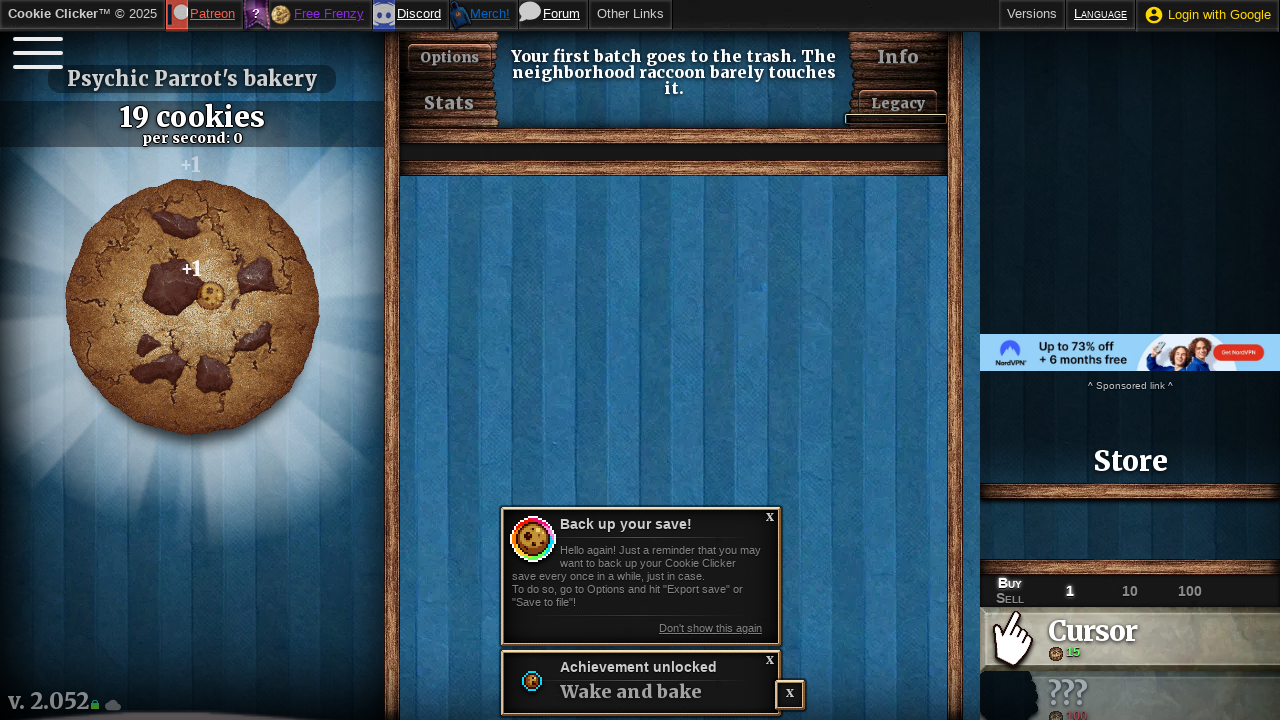

Clicked main cookie at (192, 307) on #bigCookie
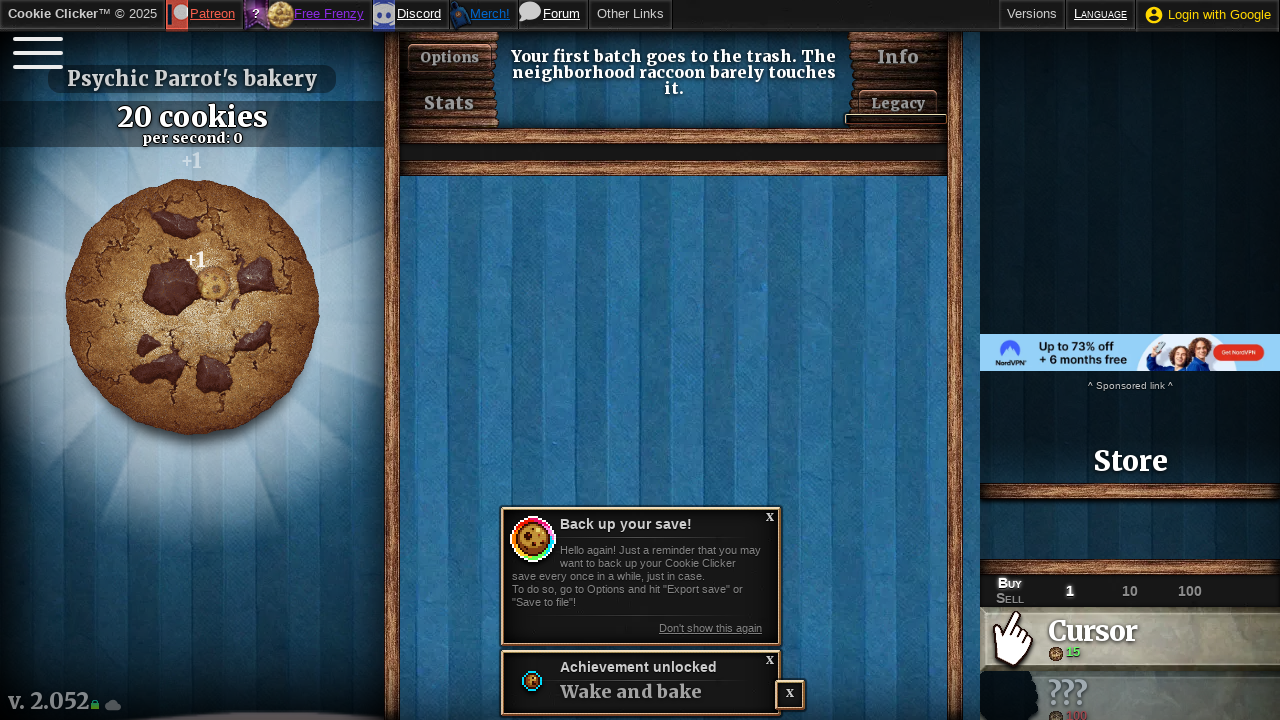

Product scrolled into view
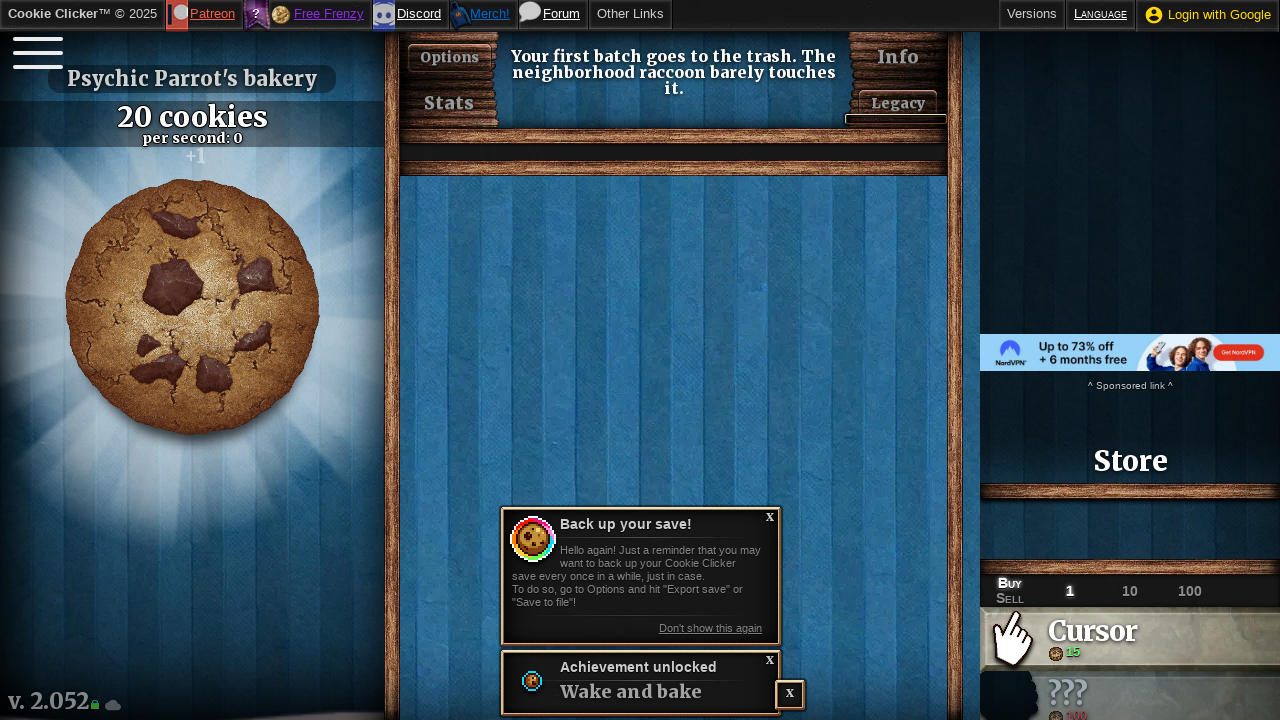

Purchased a product/building at (1130, 639) on .product.unlocked.enabled >> nth=0
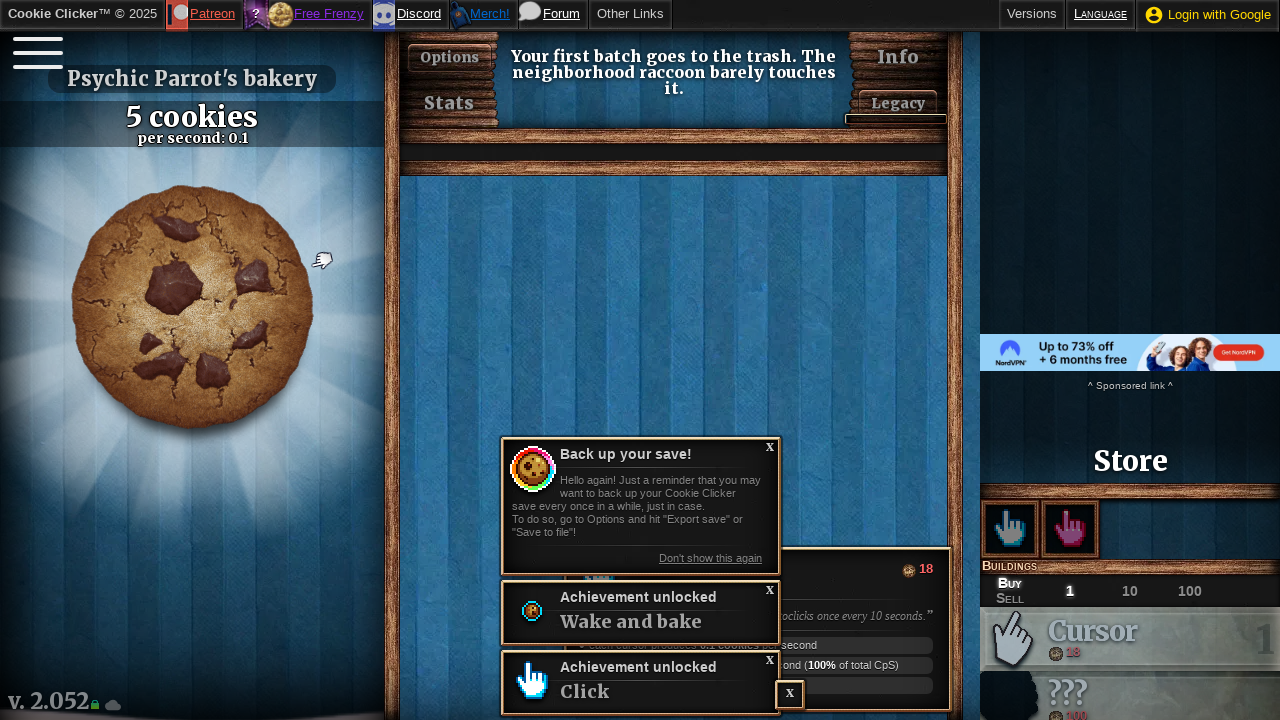

Clicked main cookie at (192, 307) on #bigCookie
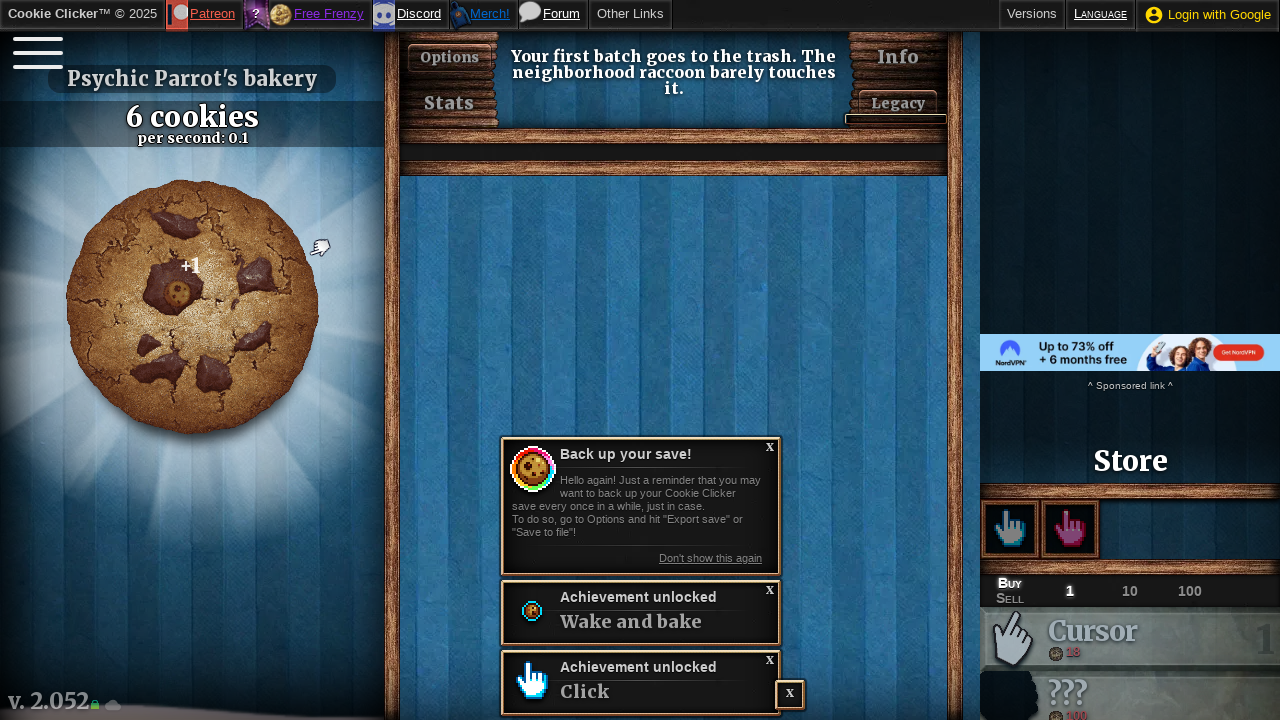

Clicked main cookie at (192, 307) on #bigCookie
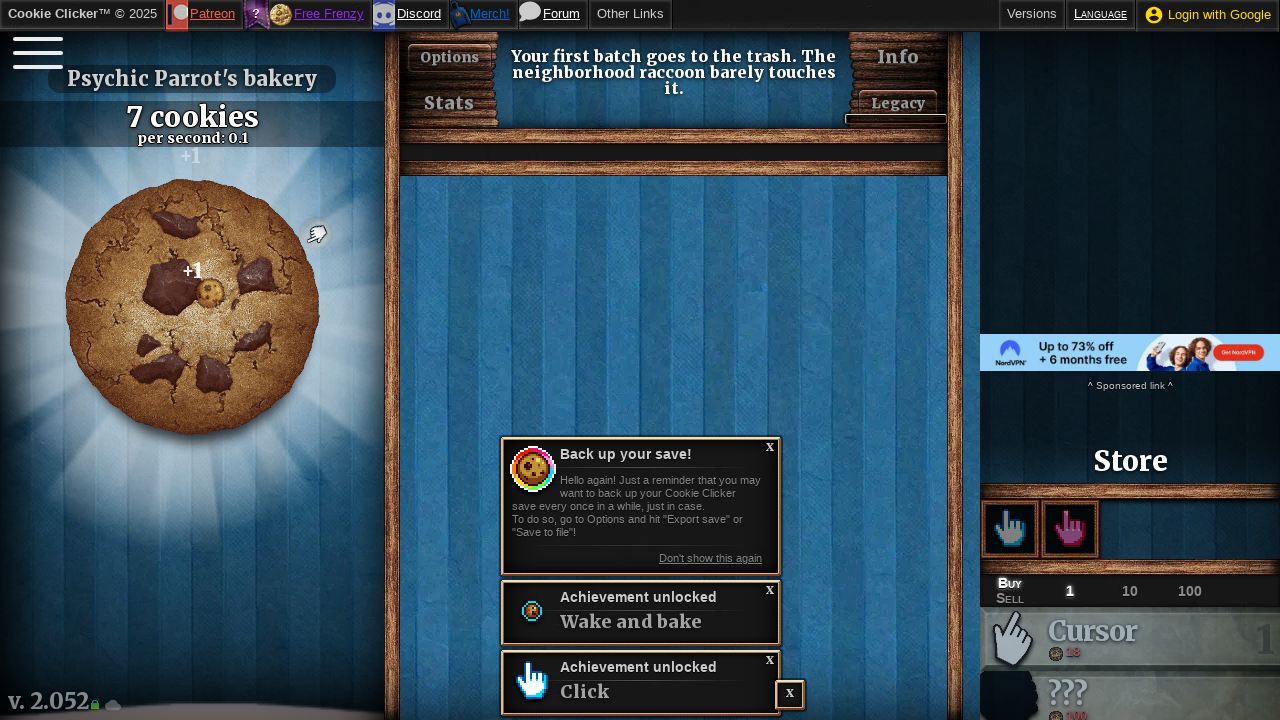

Clicked main cookie at (192, 307) on #bigCookie
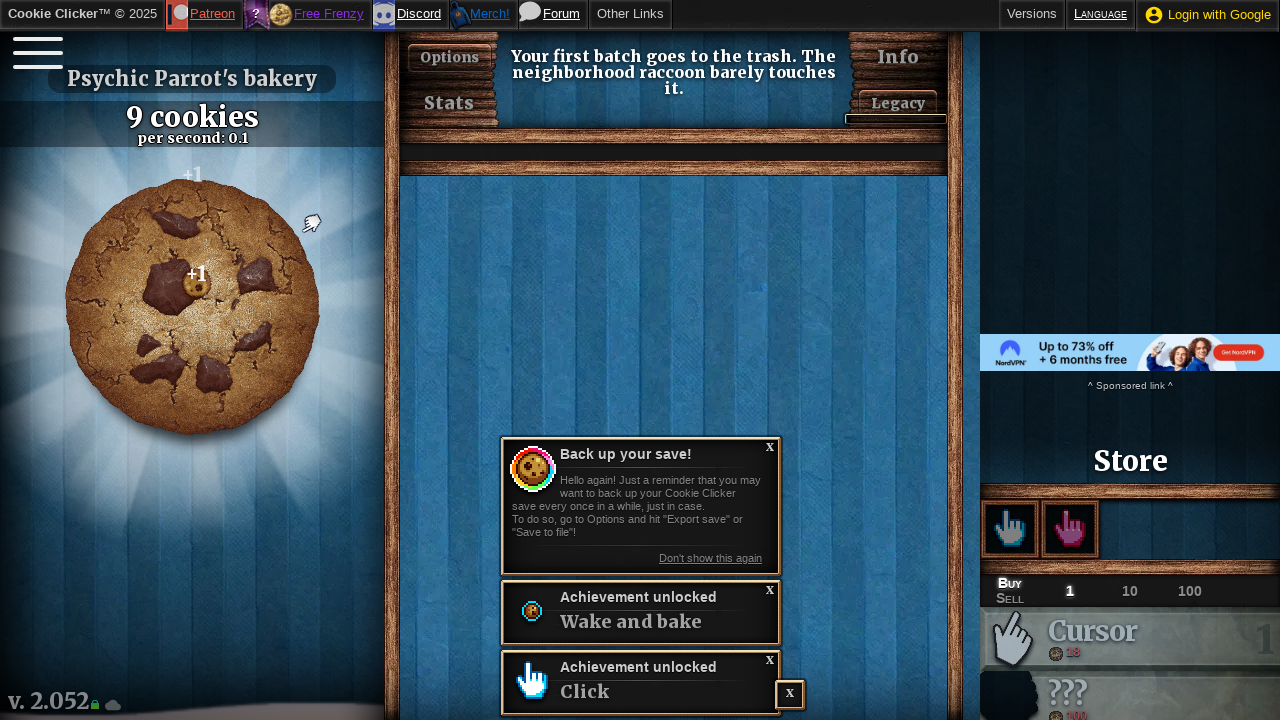

Clicked main cookie at (192, 307) on #bigCookie
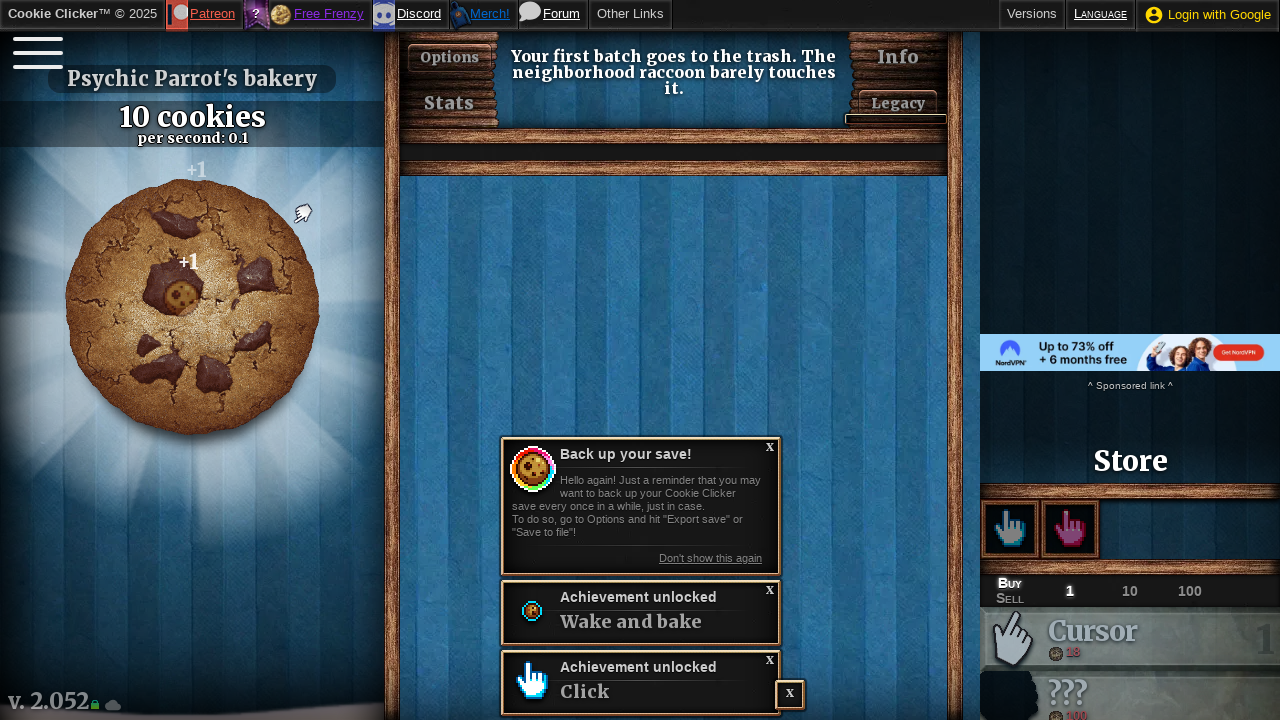

Clicked main cookie at (192, 307) on #bigCookie
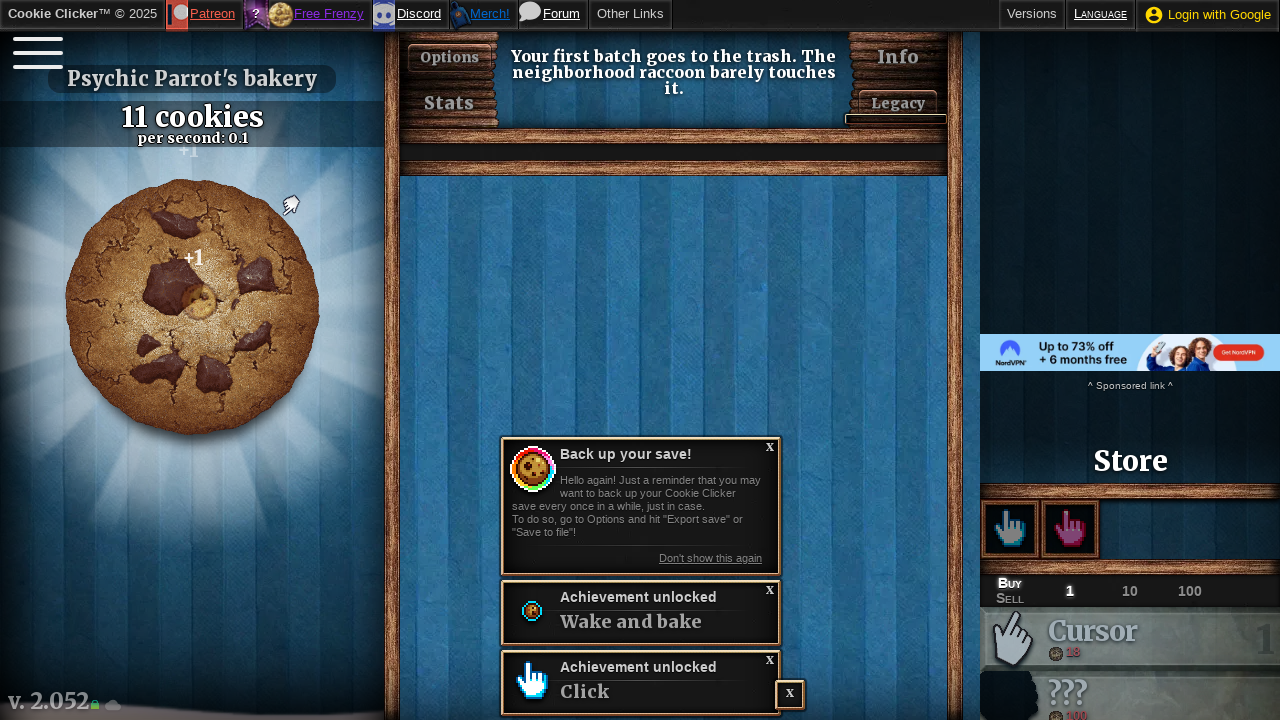

Clicked main cookie at (192, 307) on #bigCookie
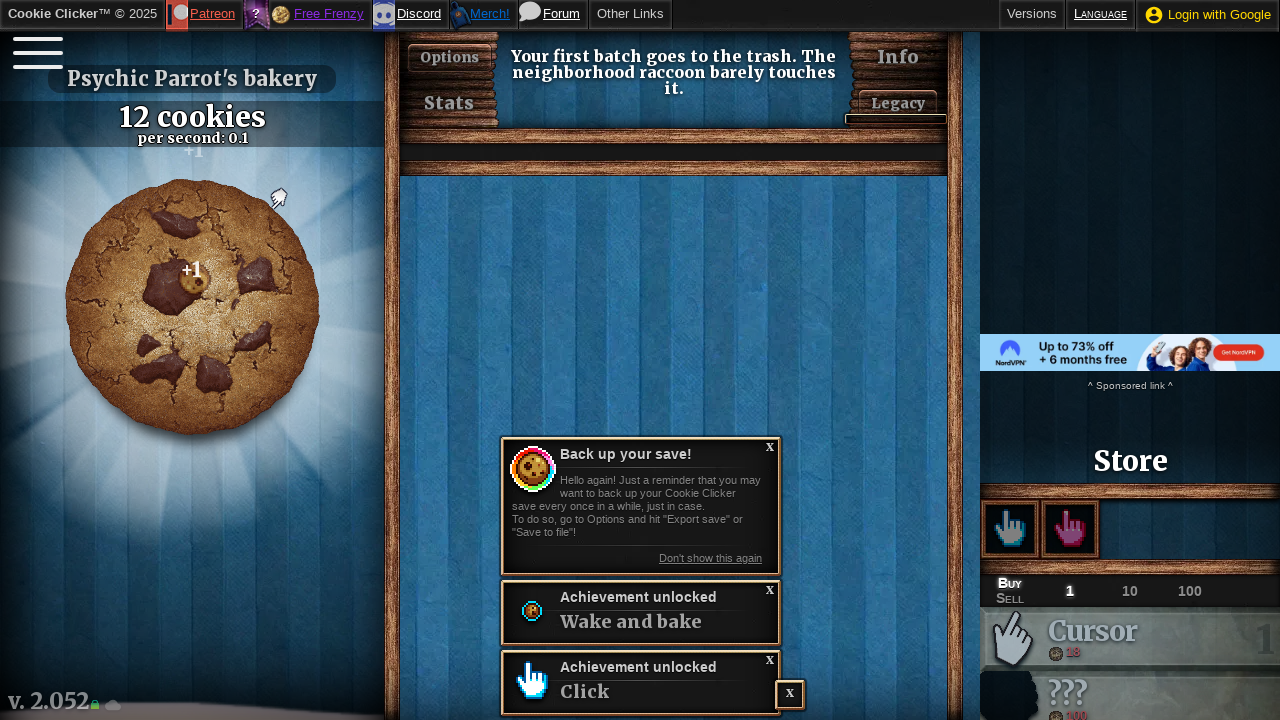

Clicked main cookie at (192, 307) on #bigCookie
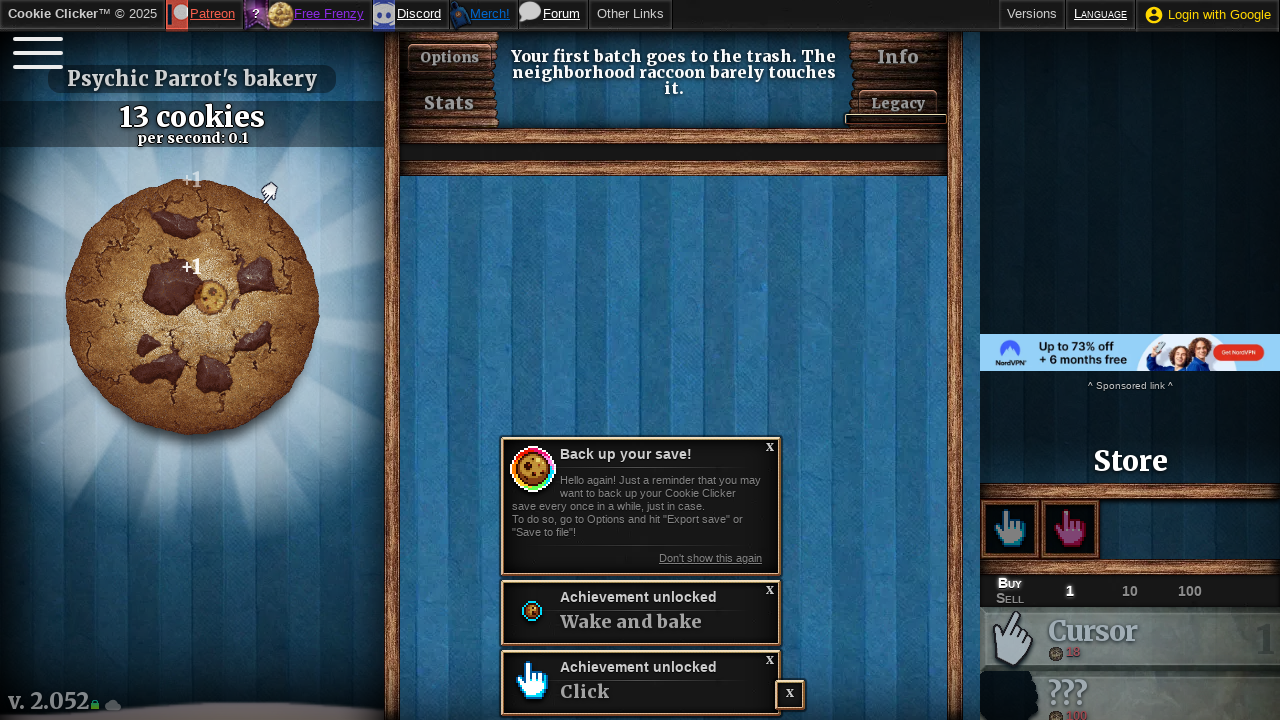

Clicked main cookie at (192, 307) on #bigCookie
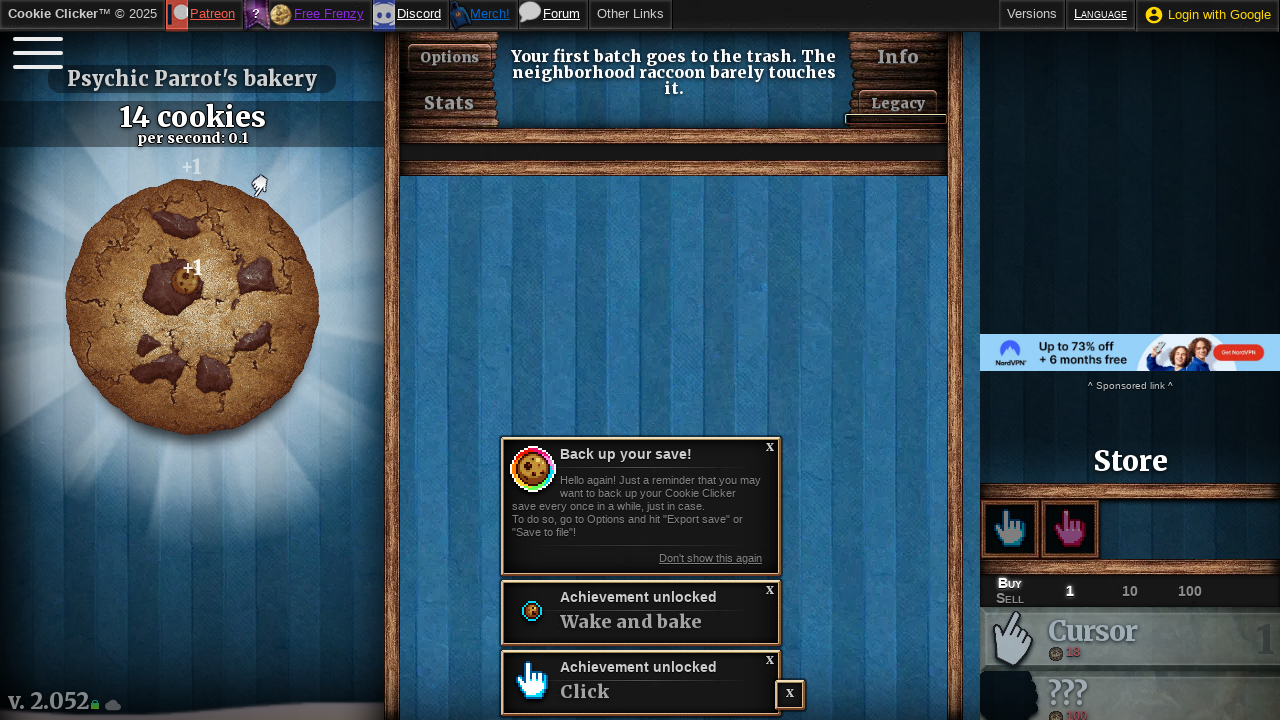

Clicked main cookie at (192, 307) on #bigCookie
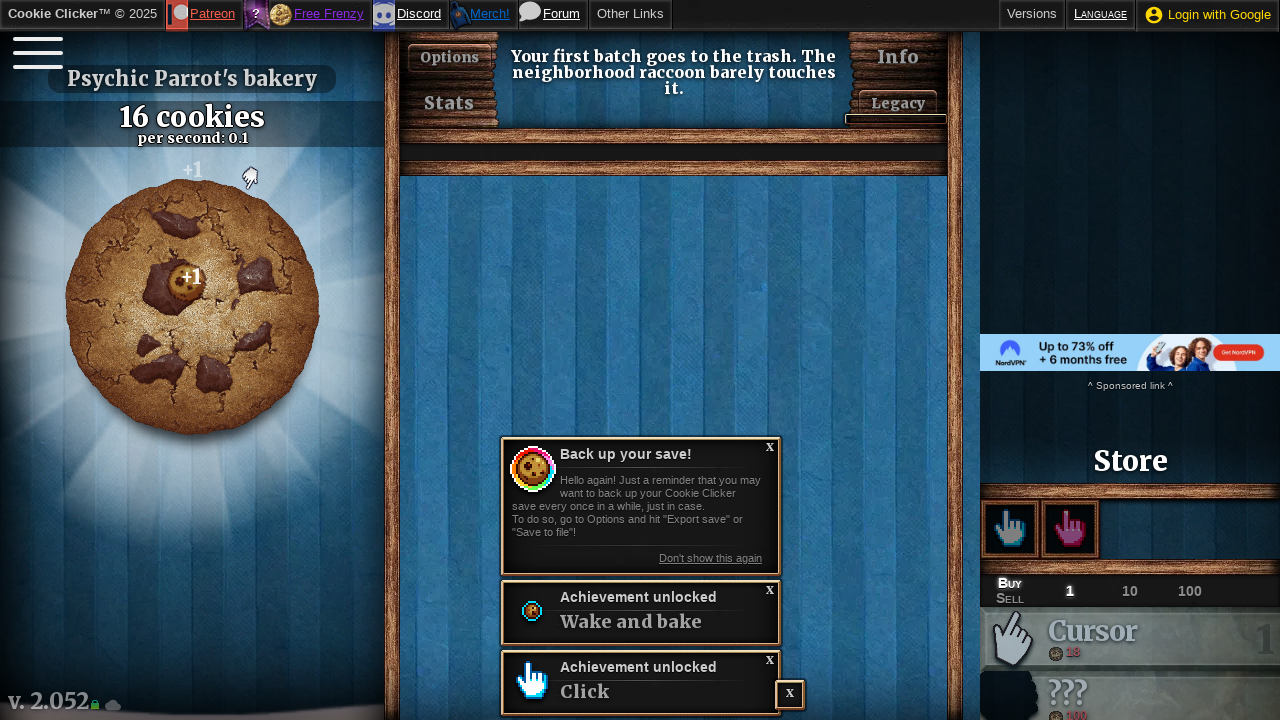

Clicked main cookie at (192, 307) on #bigCookie
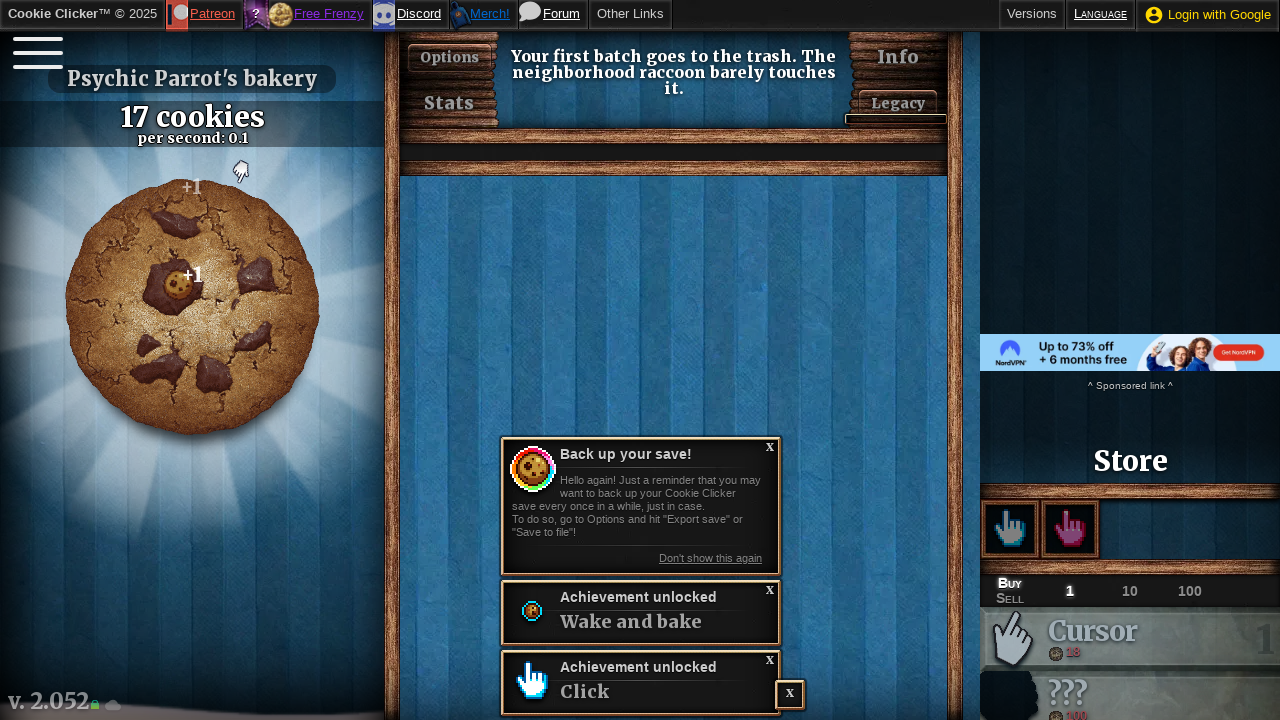

Clicked main cookie at (192, 307) on #bigCookie
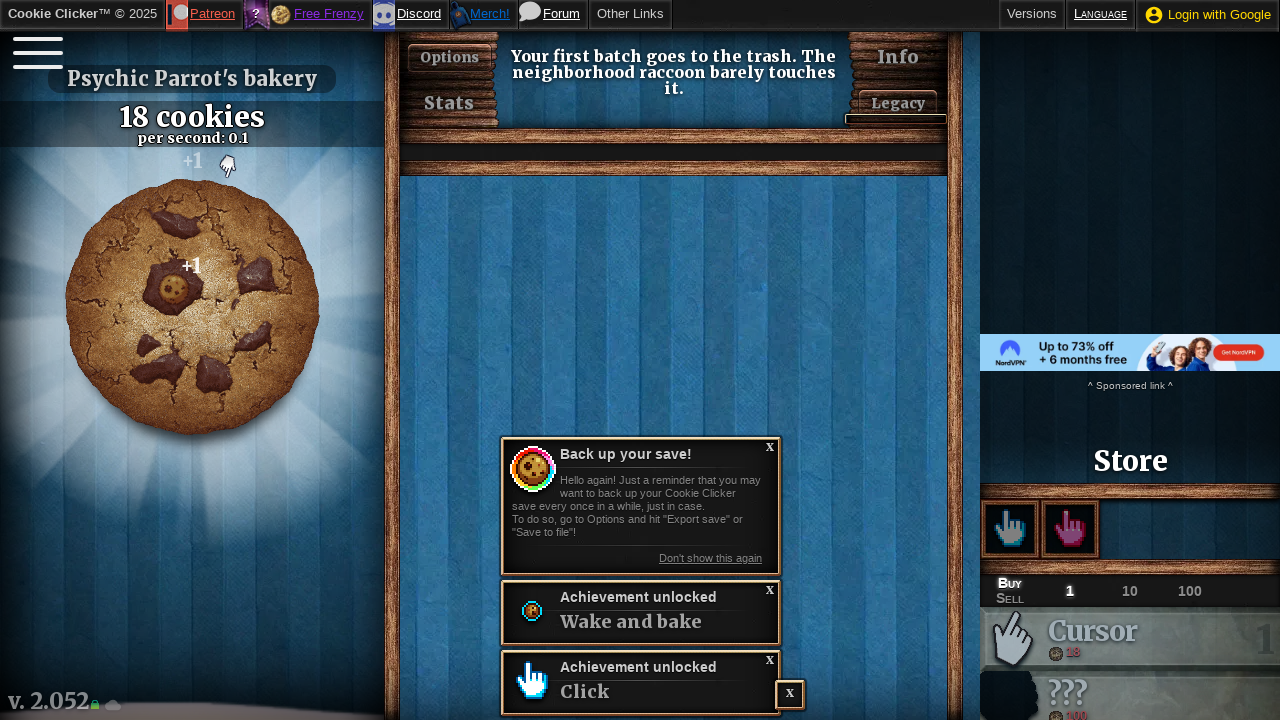

Clicked main cookie at (192, 307) on #bigCookie
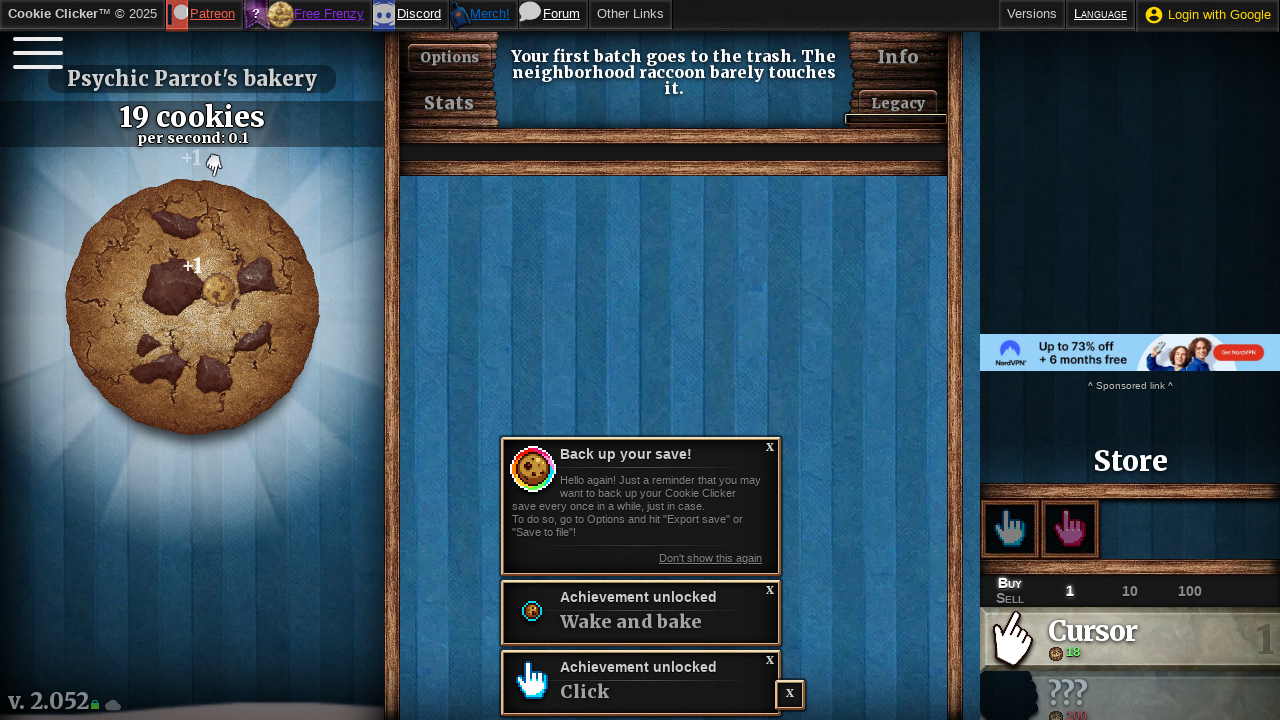

Clicked main cookie at (192, 307) on #bigCookie
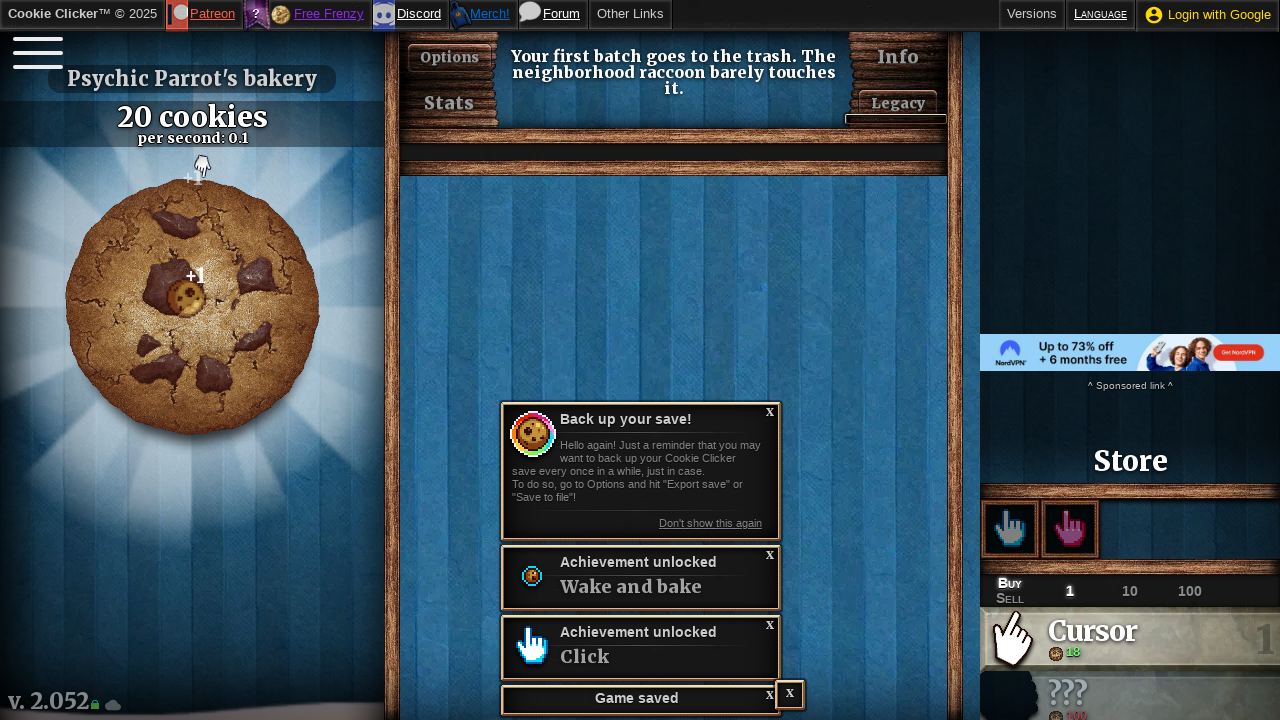

Clicked main cookie at (192, 307) on #bigCookie
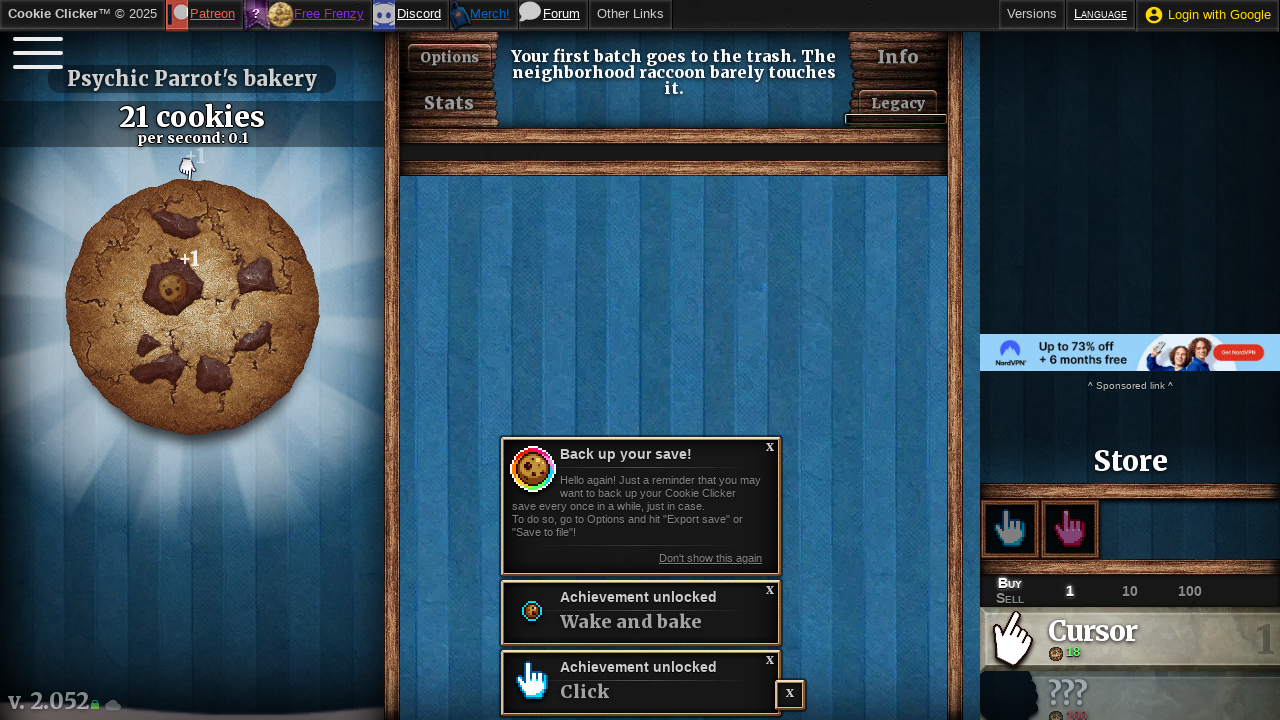

Clicked main cookie at (192, 307) on #bigCookie
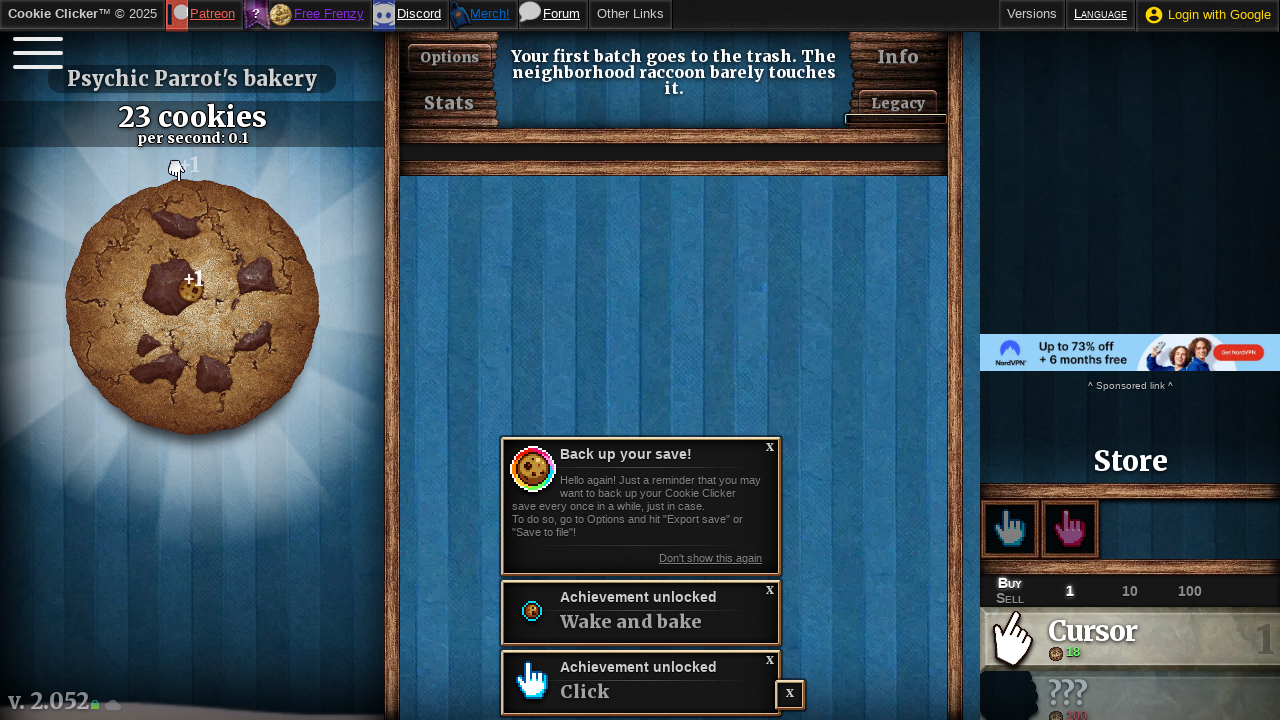

Clicked main cookie at (192, 307) on #bigCookie
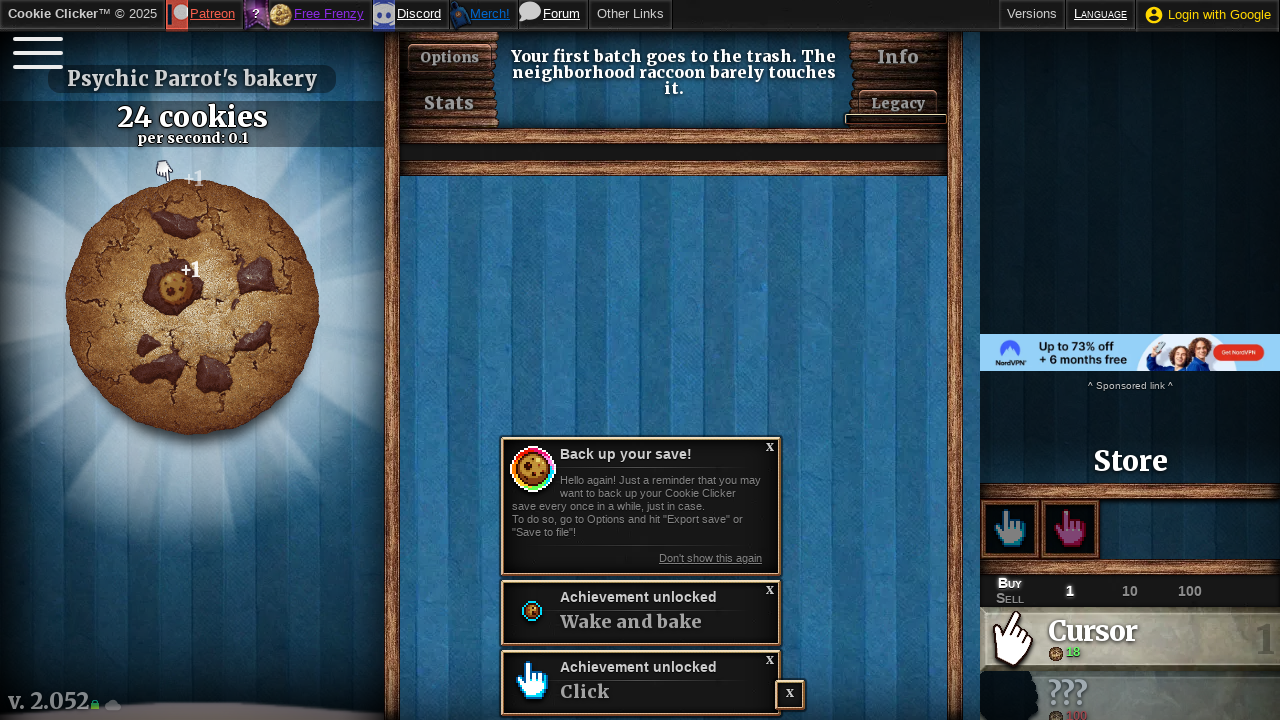

Clicked main cookie at (192, 307) on #bigCookie
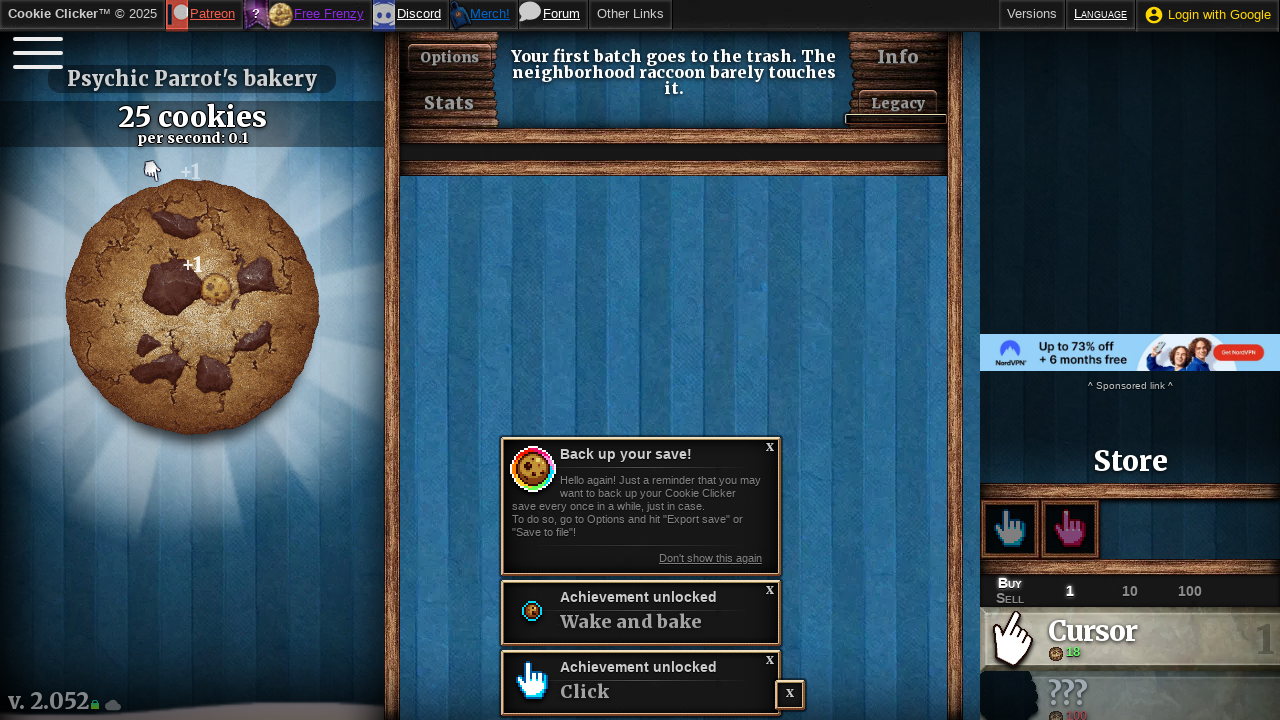

Clicked main cookie at (192, 307) on #bigCookie
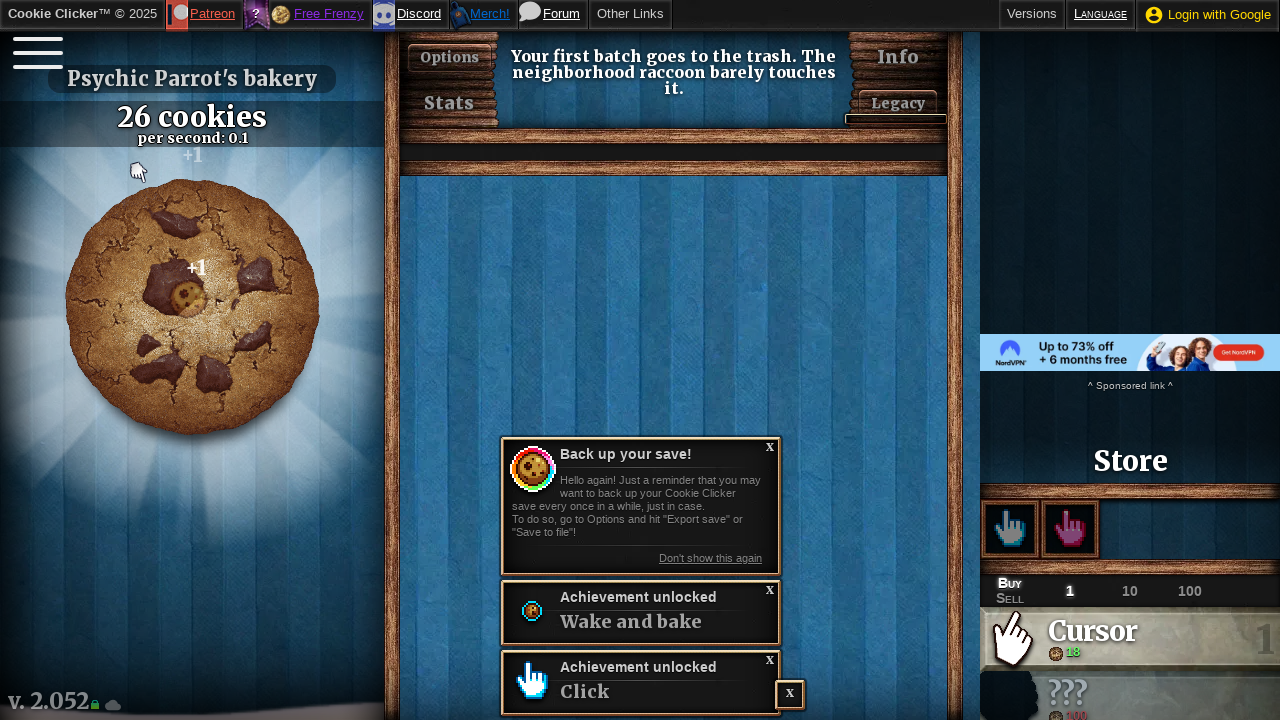

Clicked main cookie at (192, 307) on #bigCookie
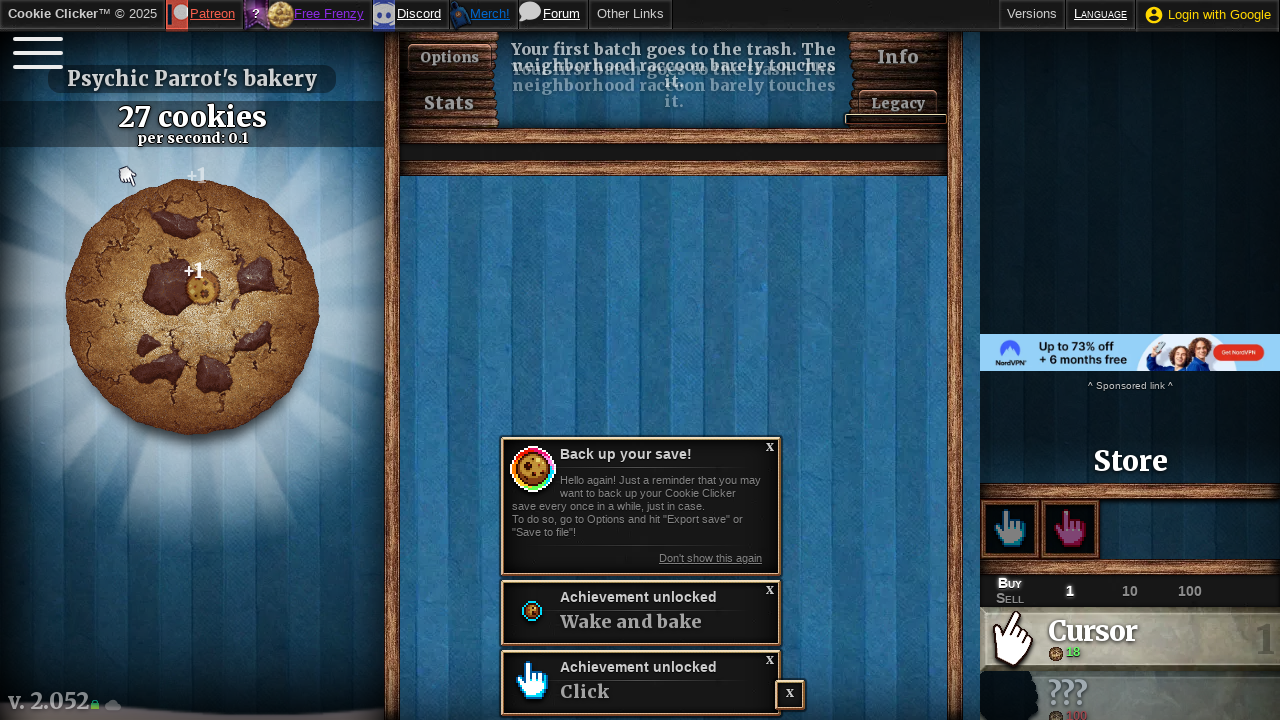

Clicked main cookie at (192, 307) on #bigCookie
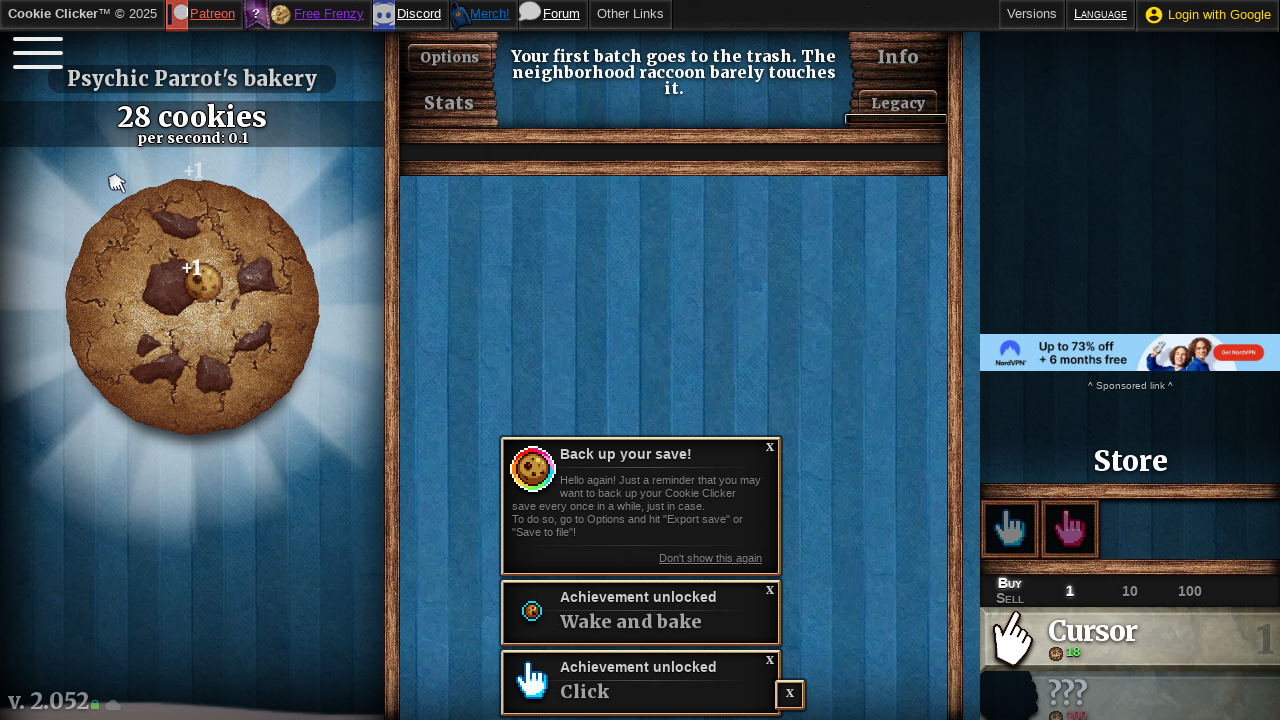

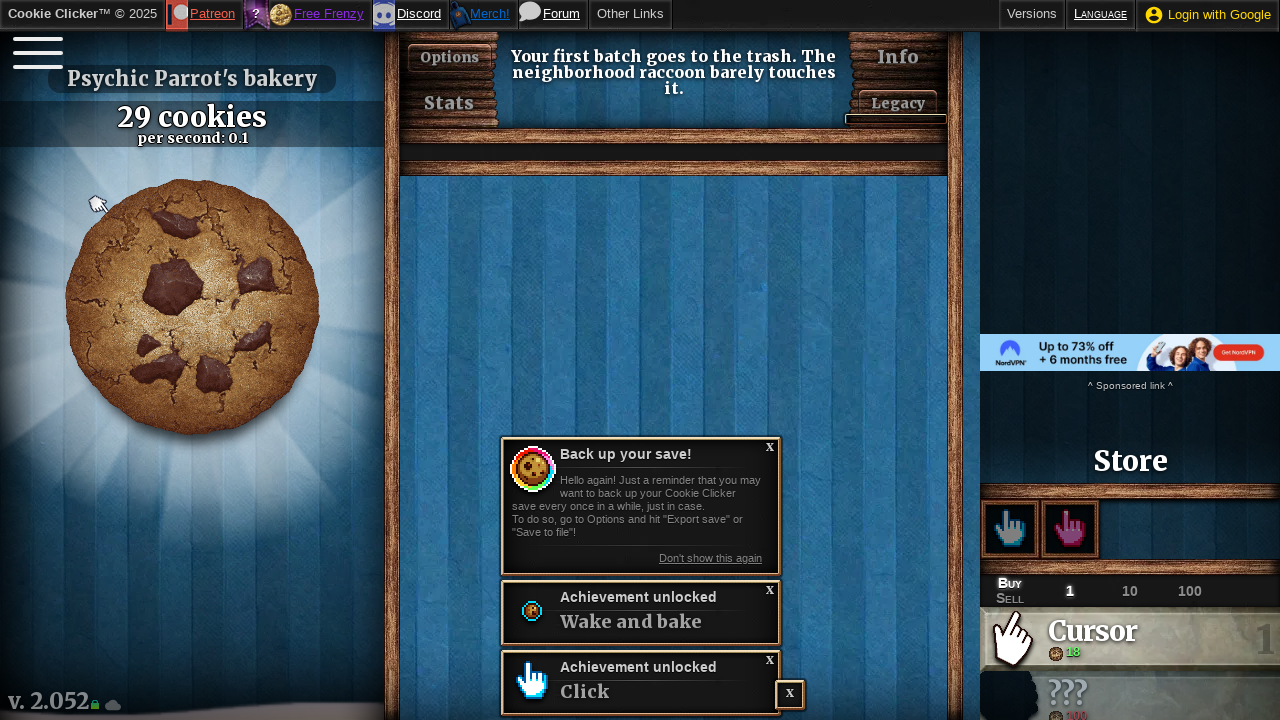